Tests infinite scroll functionality on a dynamic page by scrolling to the bottom repeatedly until all content is loaded and no new elements appear.

Starting URL: https://www.booksbykilo.in/new-books

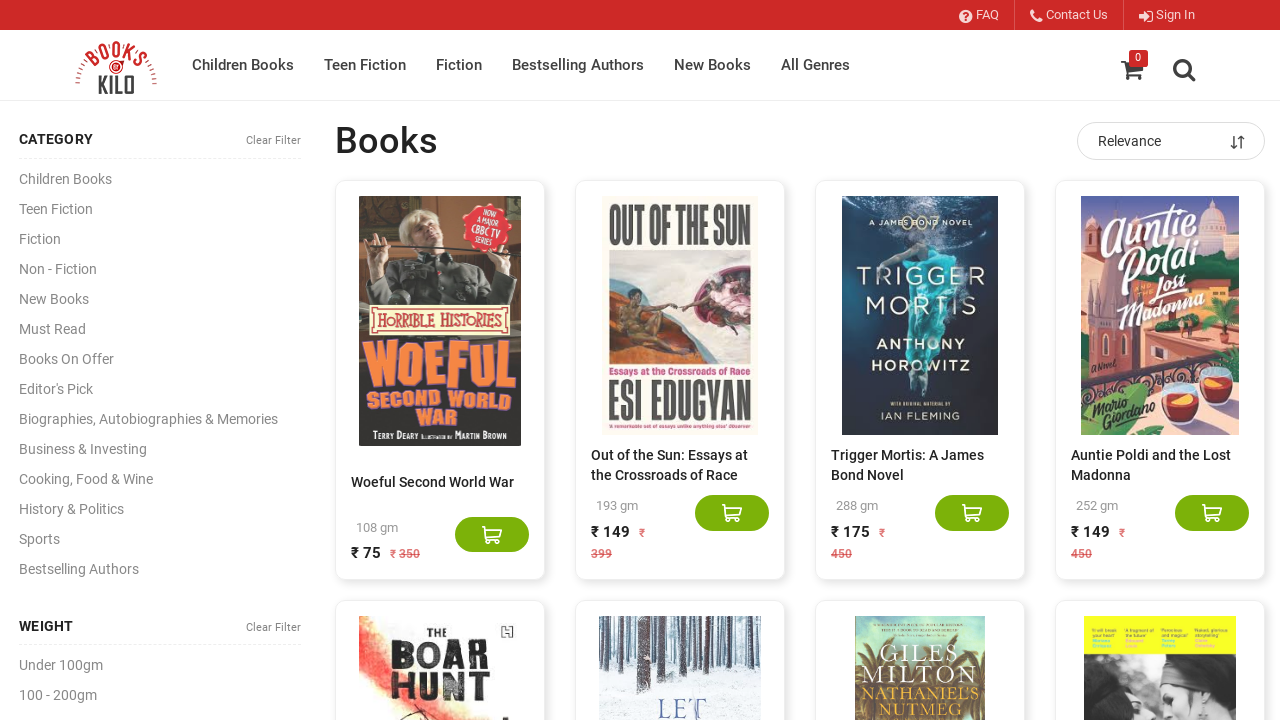

Waited for initial book elements to load on the page
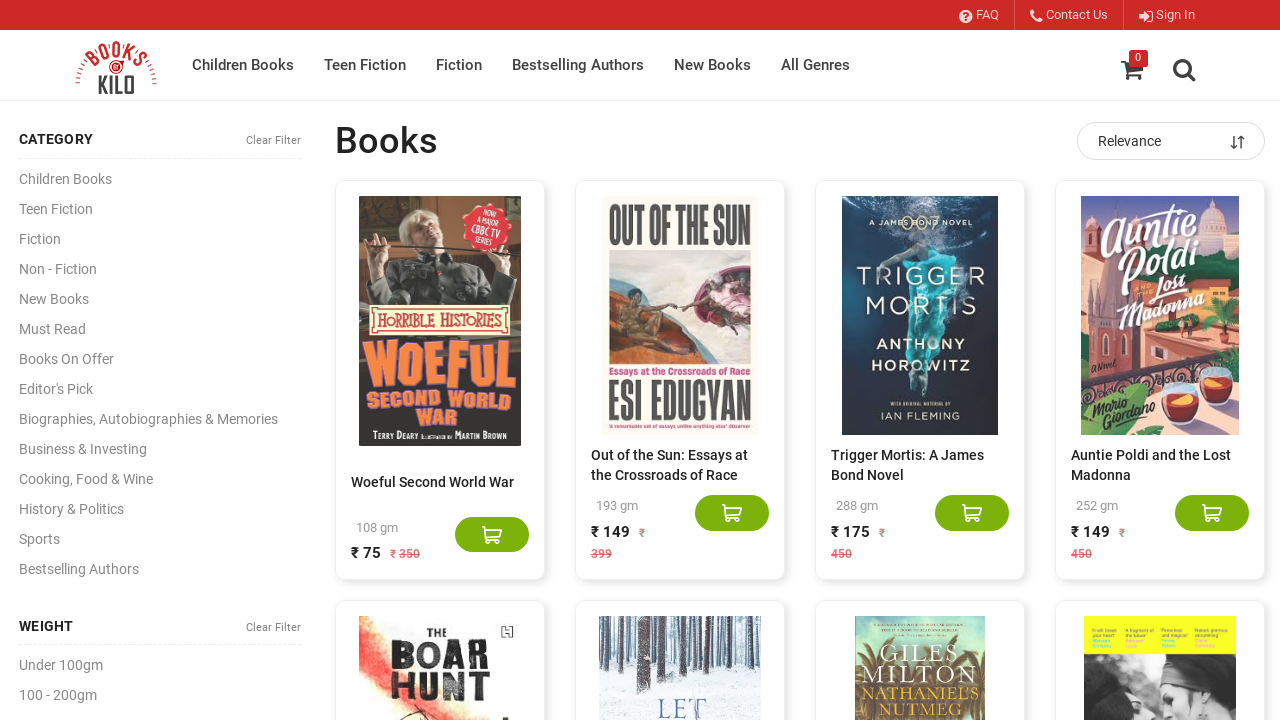

Retrieved count of book elements: 20
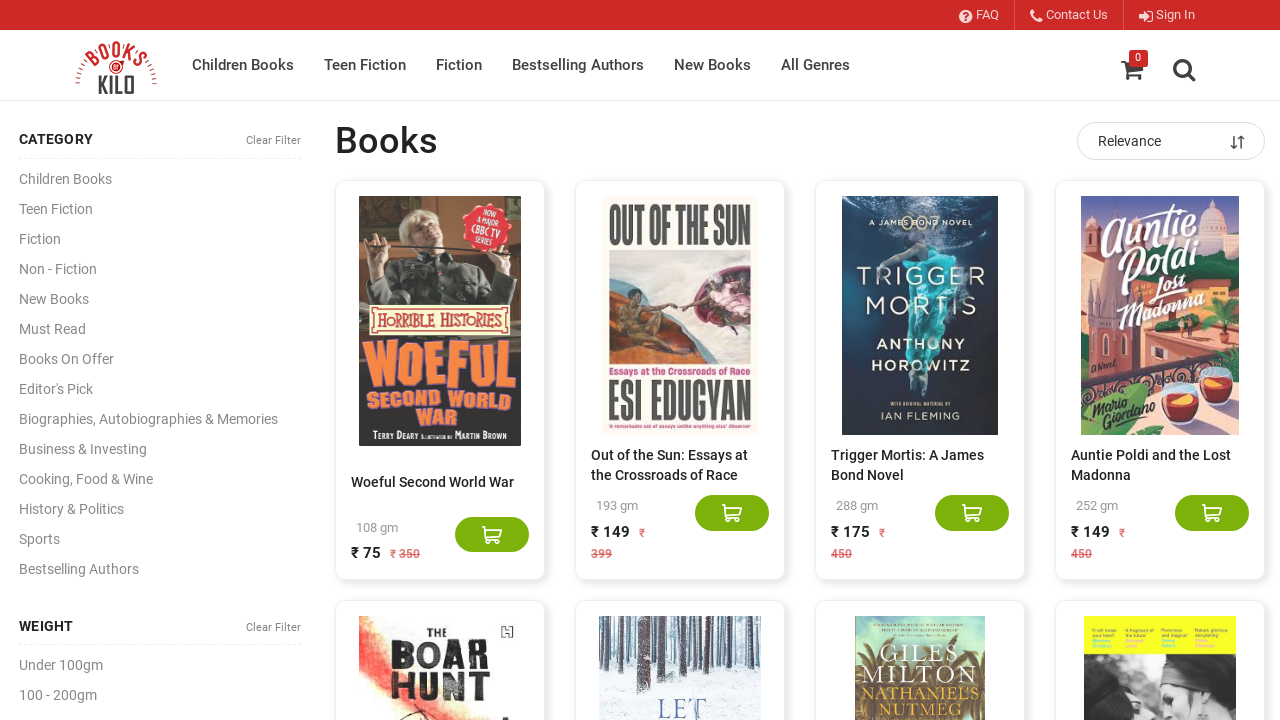

Scrolled to bottom of page to trigger loading more content
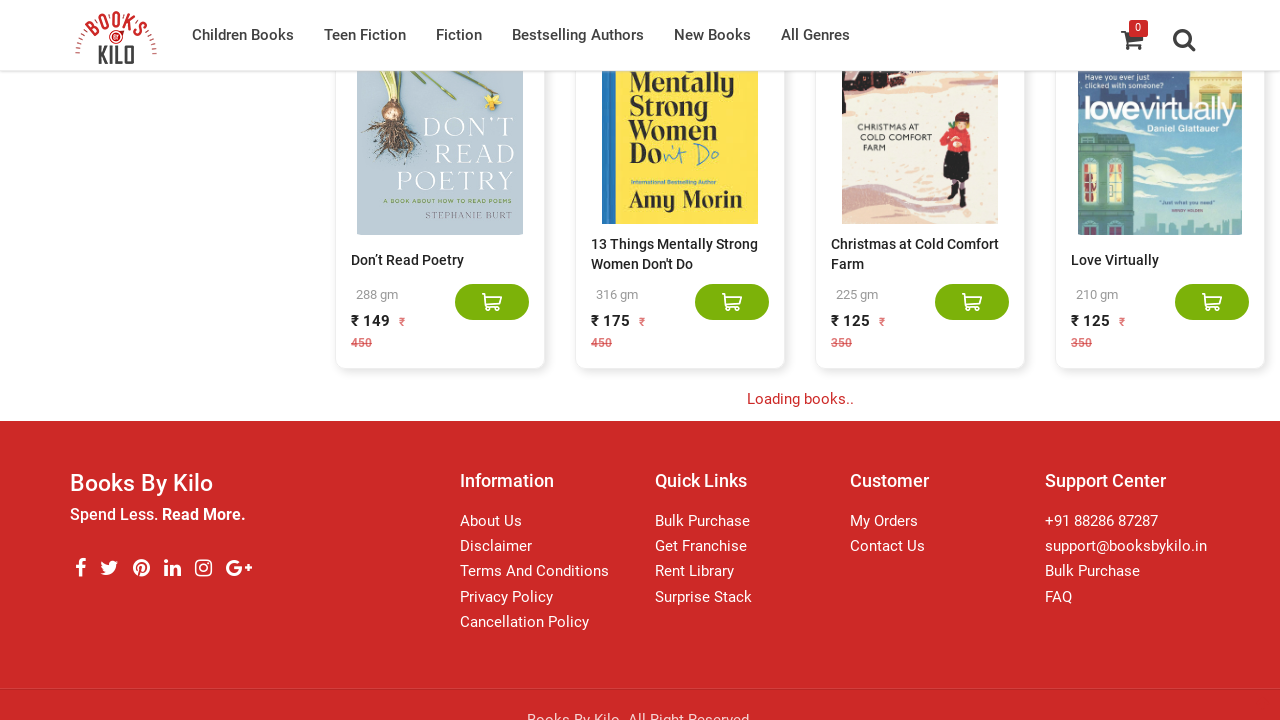

Waited 3 seconds for new content to load
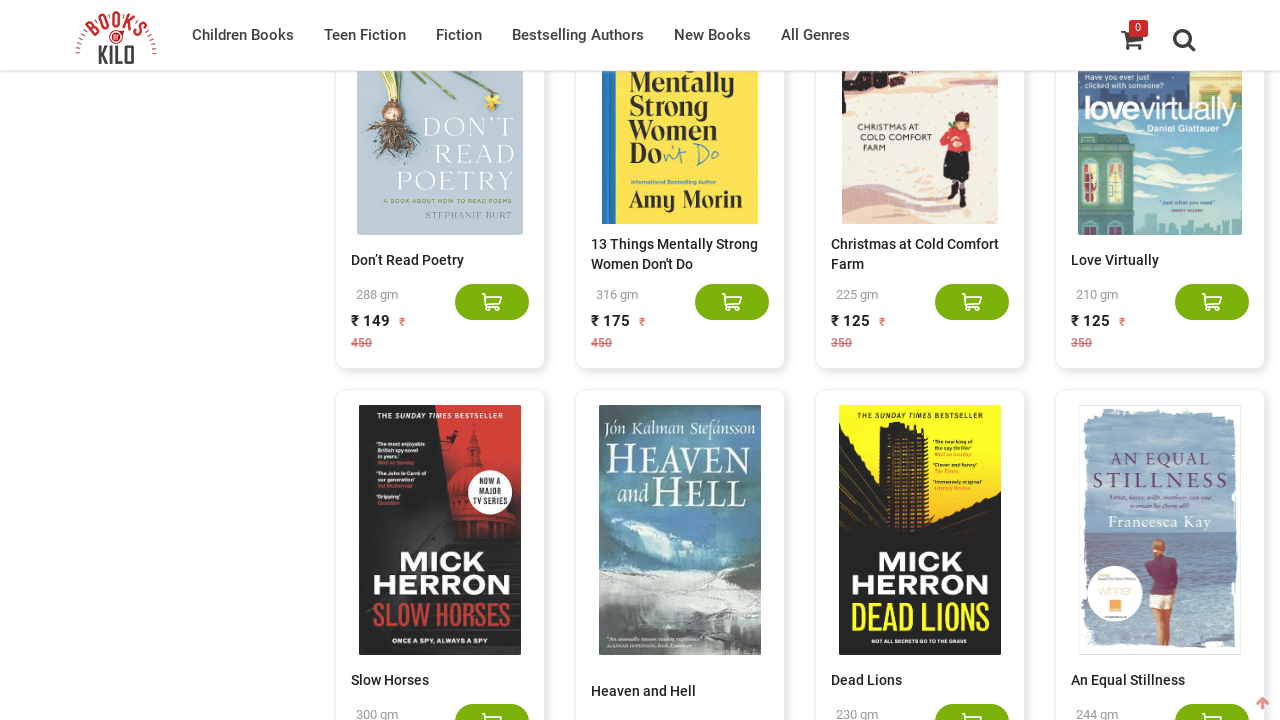

Retrieved count of book elements: 40
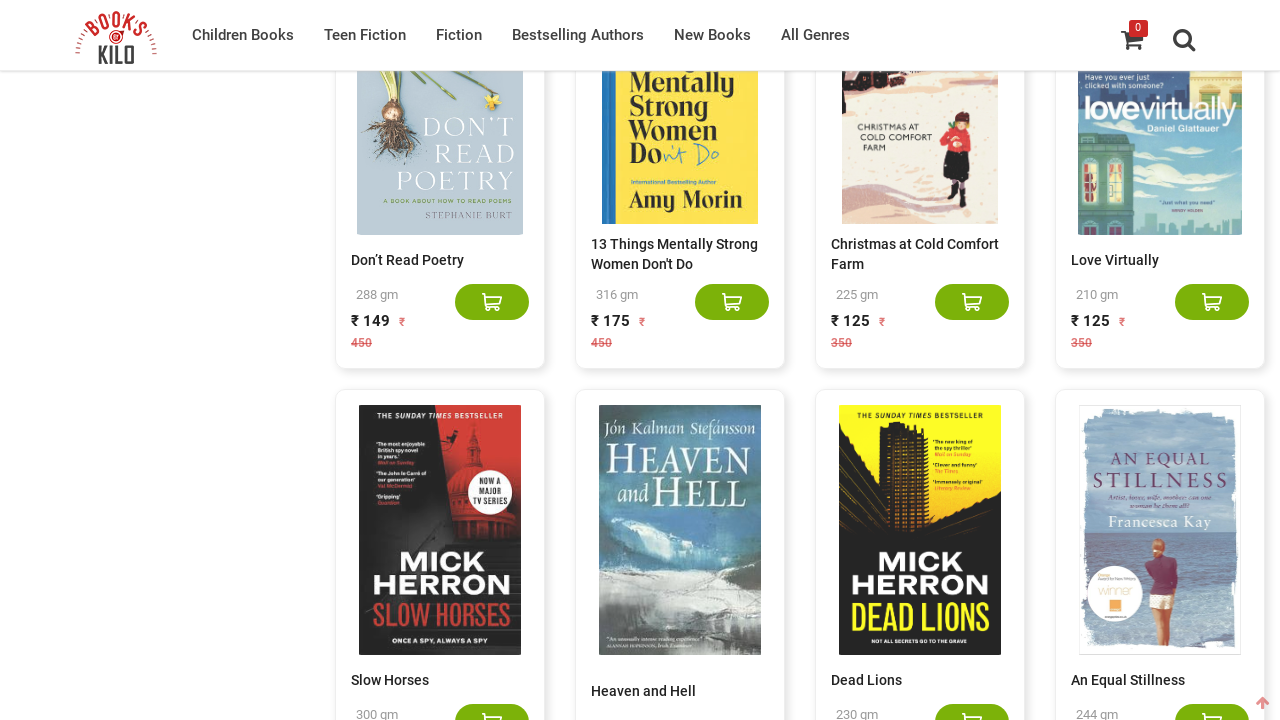

Scrolled to bottom of page to trigger loading more content
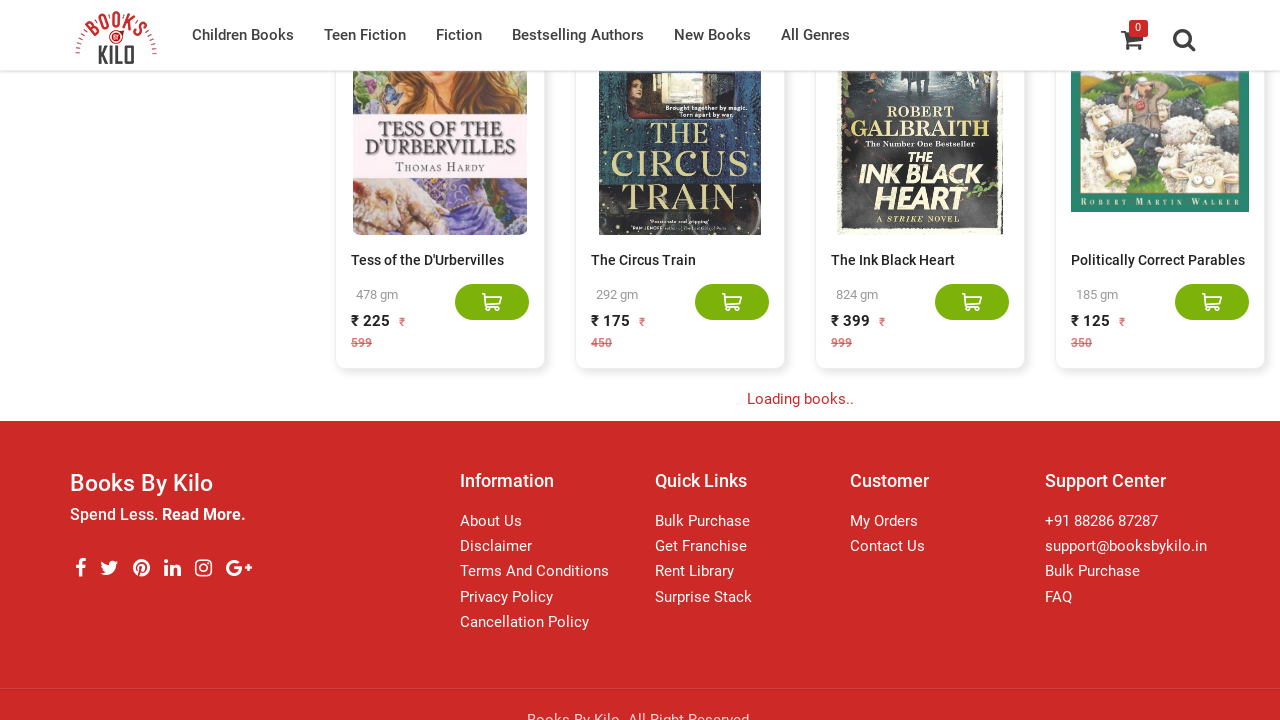

Waited 3 seconds for new content to load
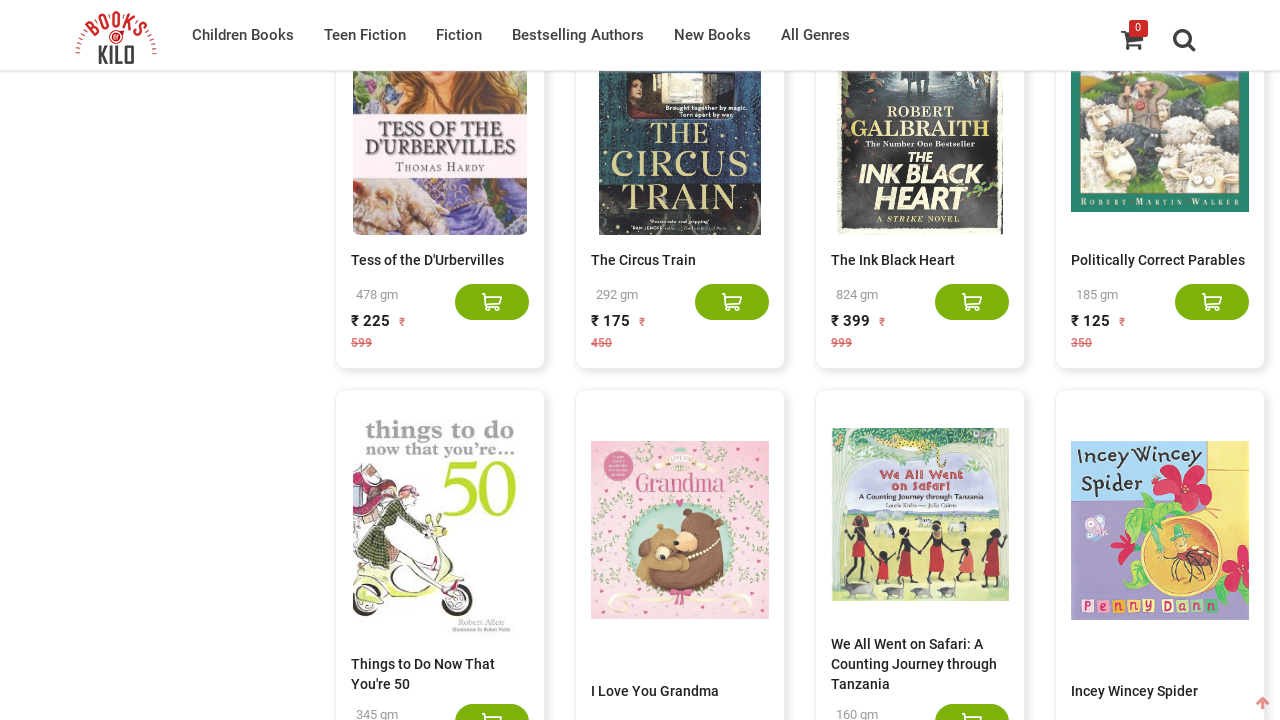

Retrieved count of book elements: 60
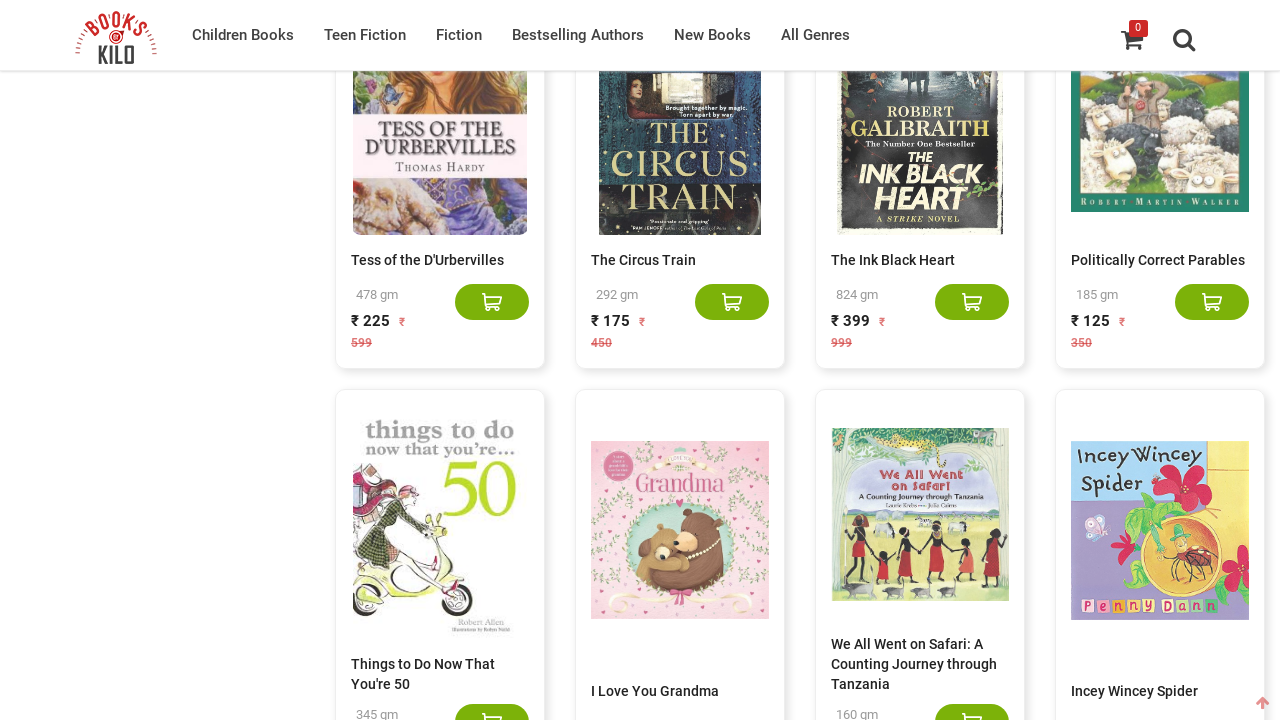

Scrolled to bottom of page to trigger loading more content
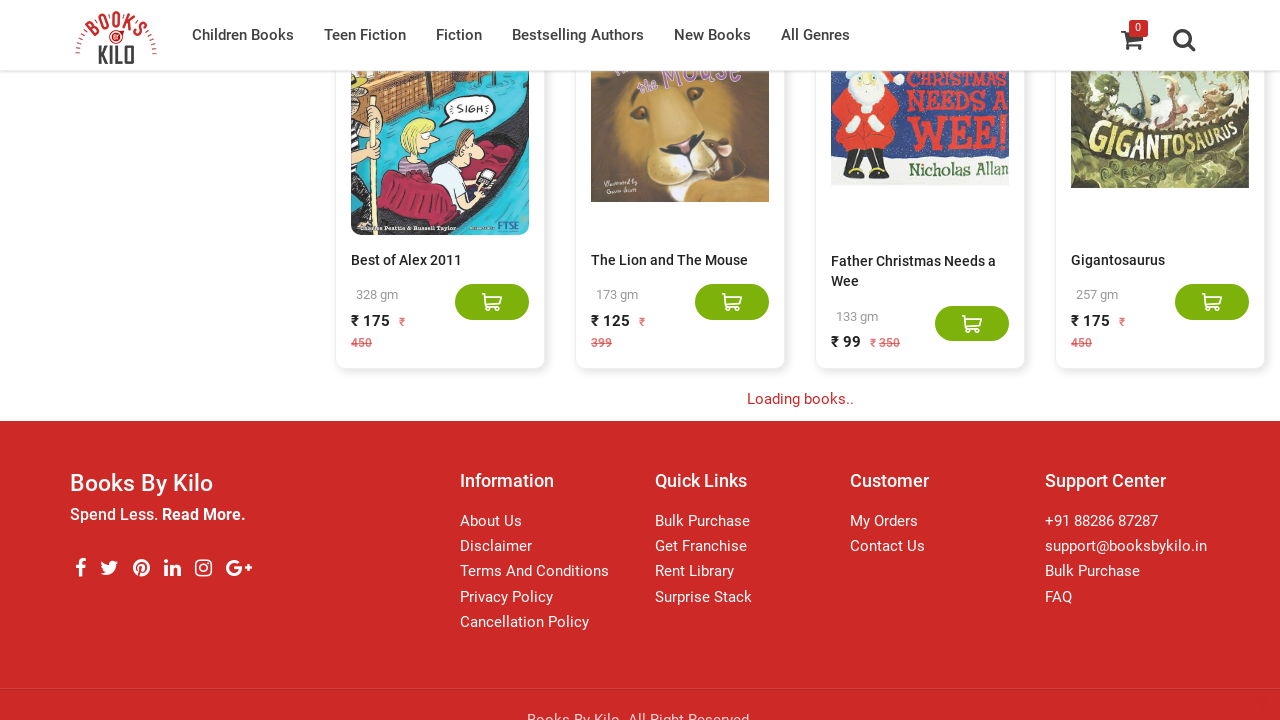

Waited 3 seconds for new content to load
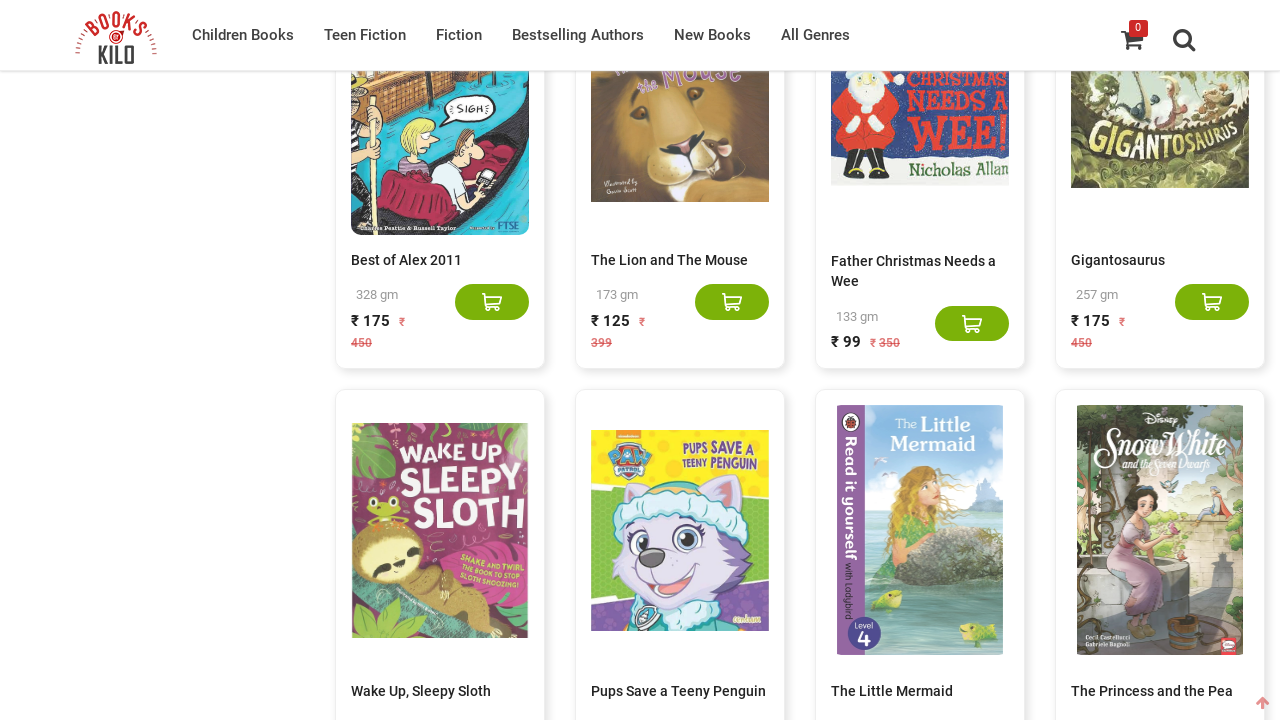

Retrieved count of book elements: 80
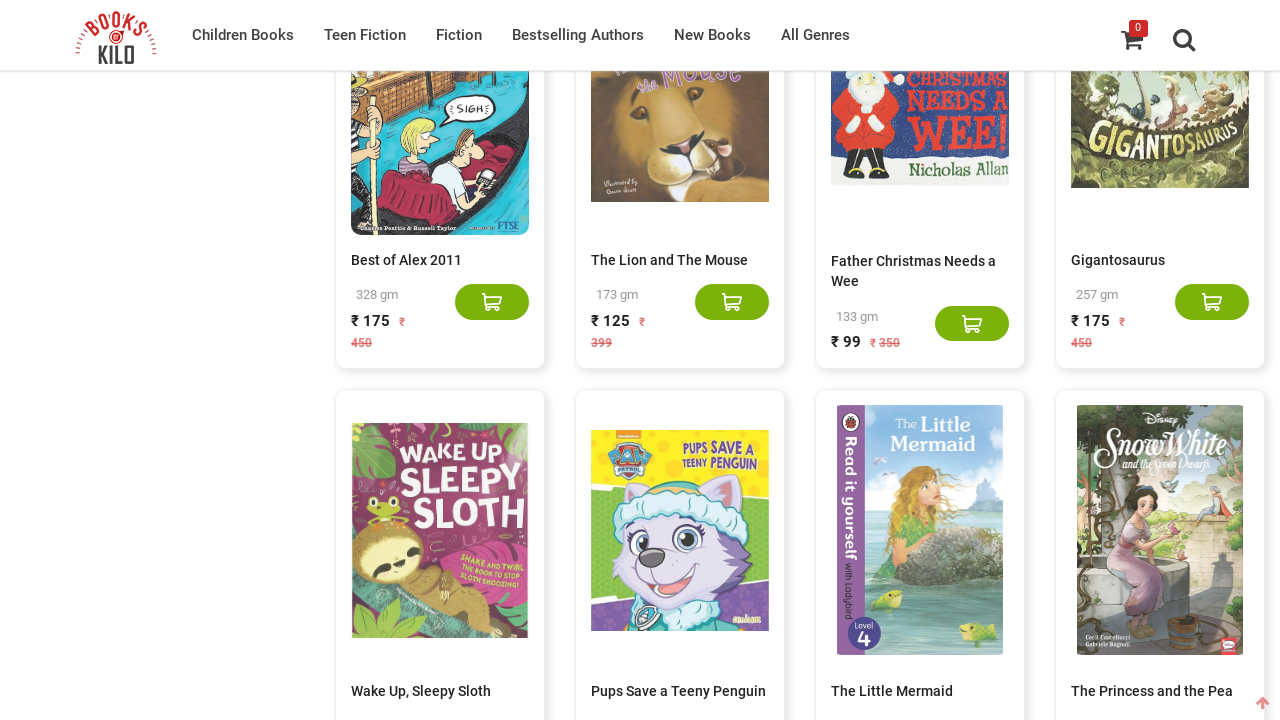

Scrolled to bottom of page to trigger loading more content
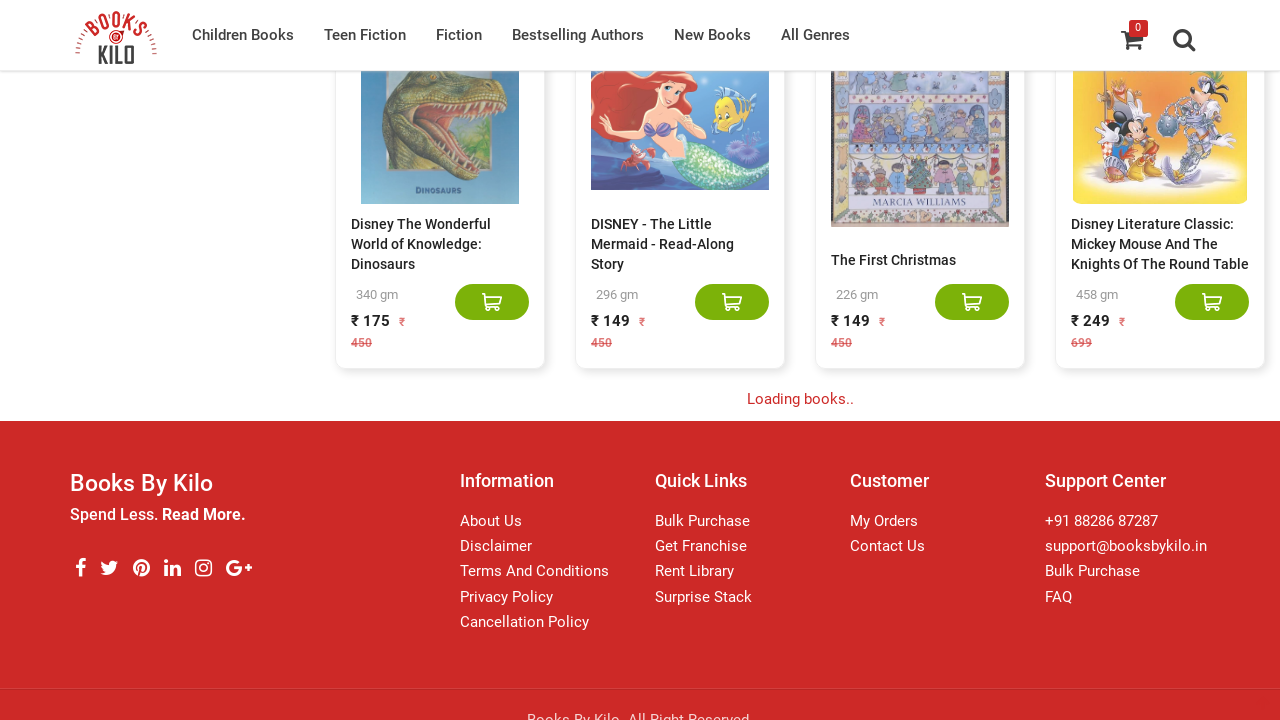

Waited 3 seconds for new content to load
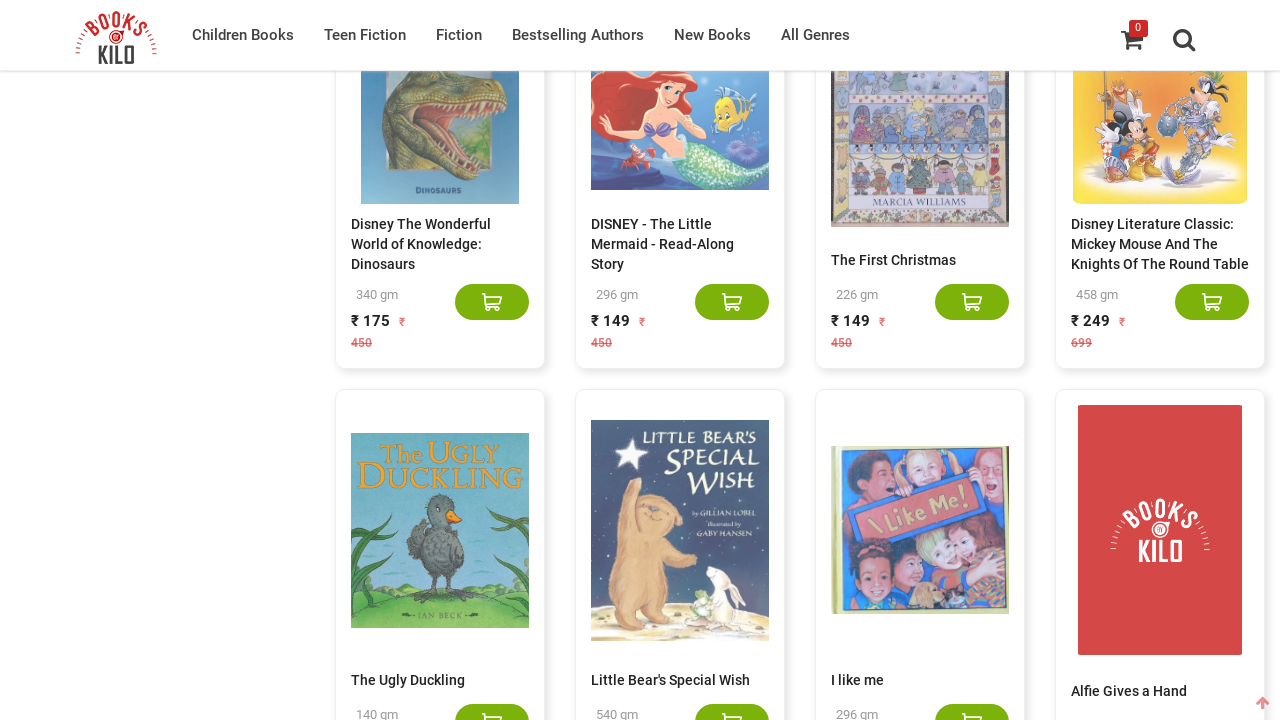

Retrieved count of book elements: 100
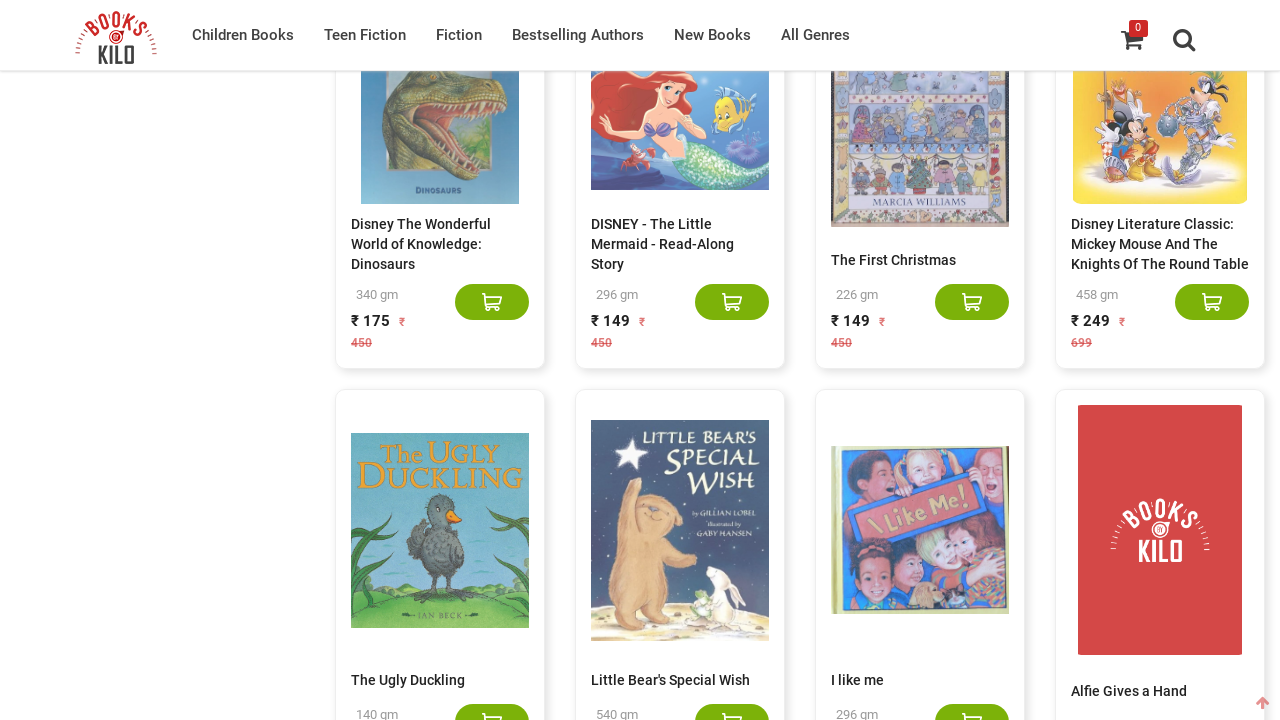

Scrolled to bottom of page to trigger loading more content
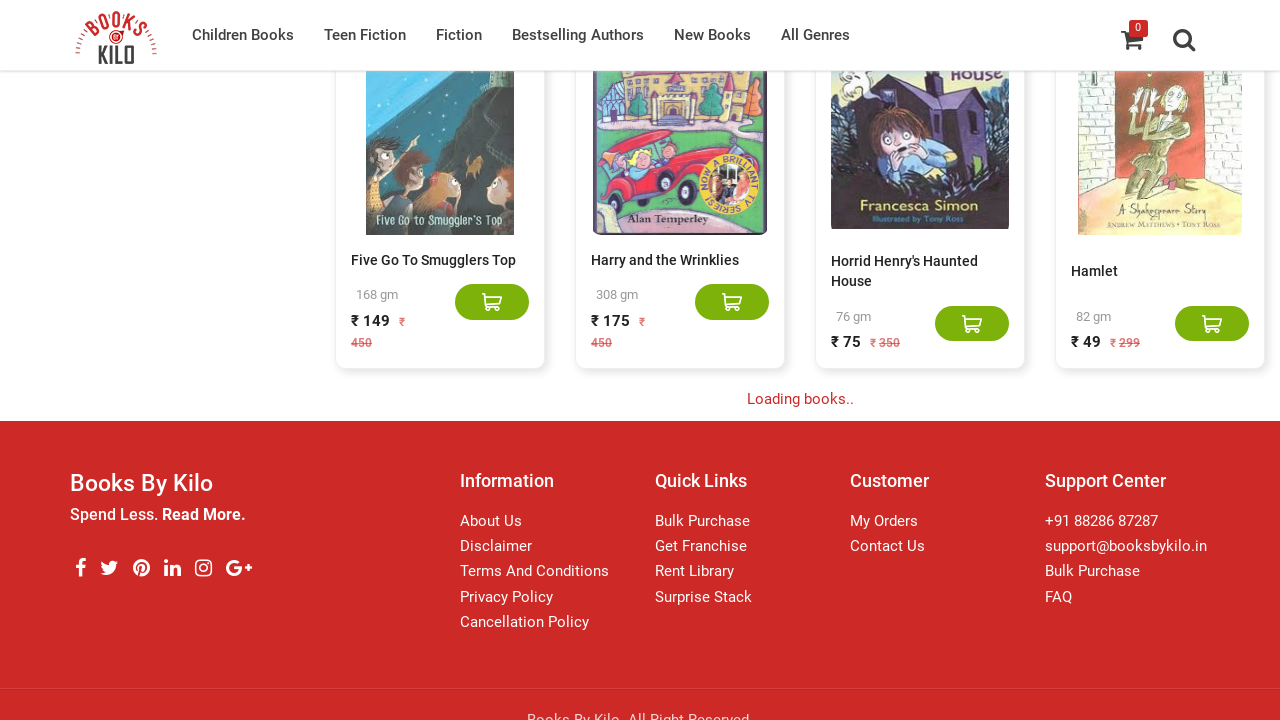

Waited 3 seconds for new content to load
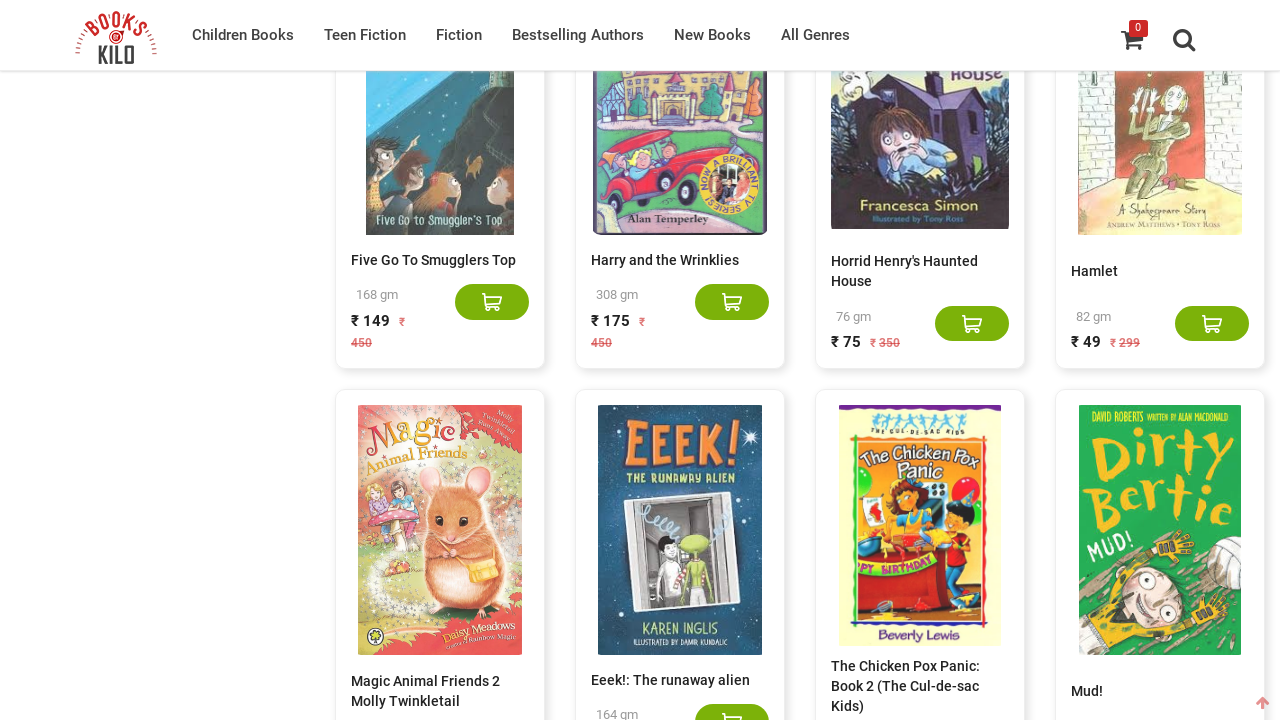

Retrieved count of book elements: 120
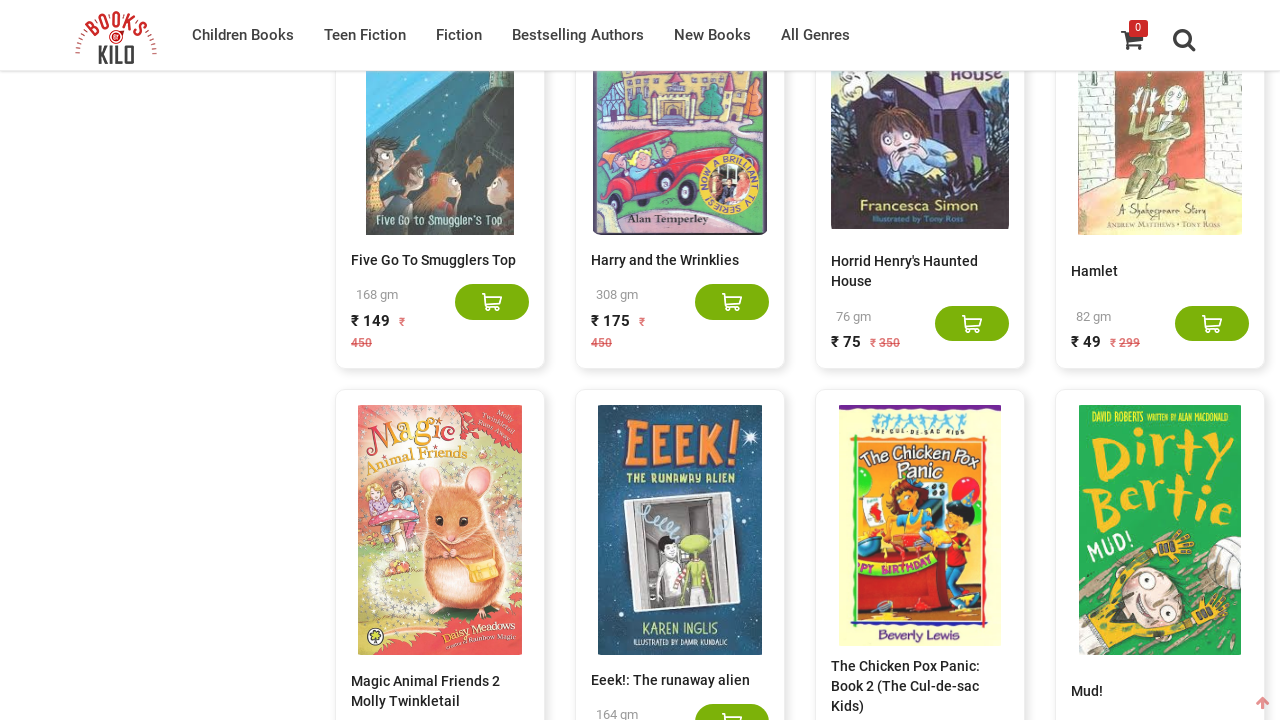

Scrolled to bottom of page to trigger loading more content
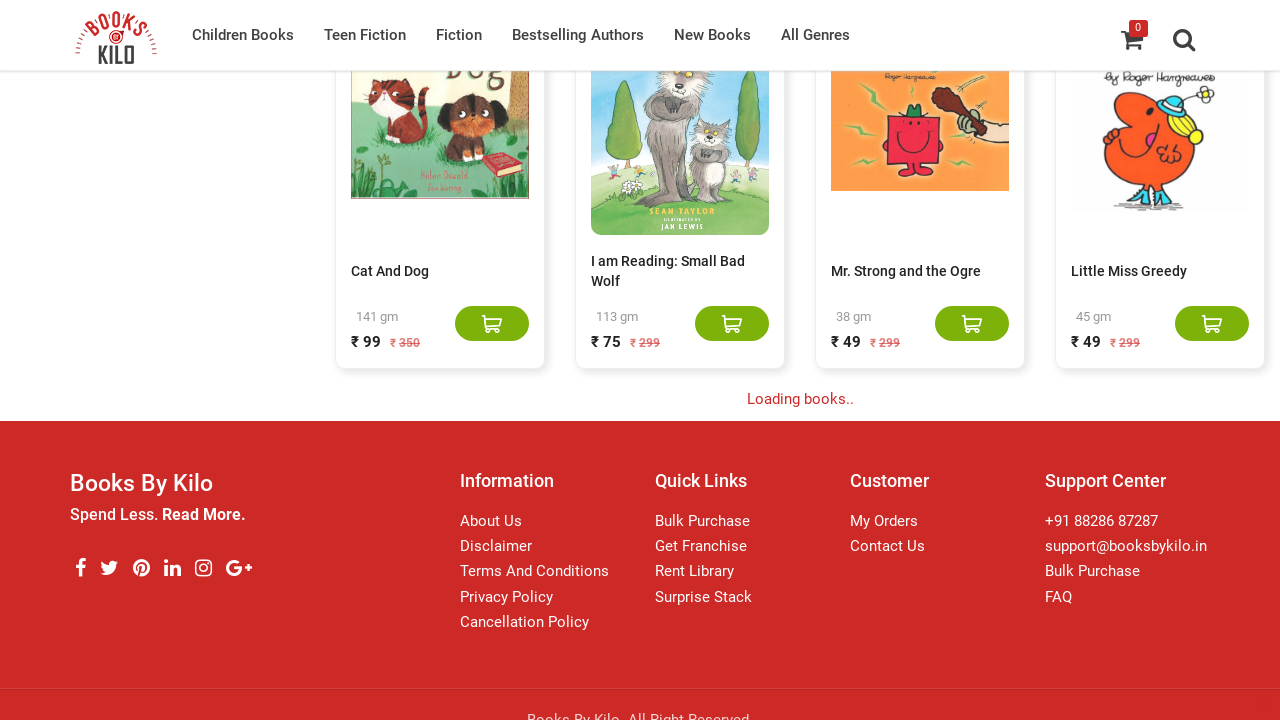

Waited 3 seconds for new content to load
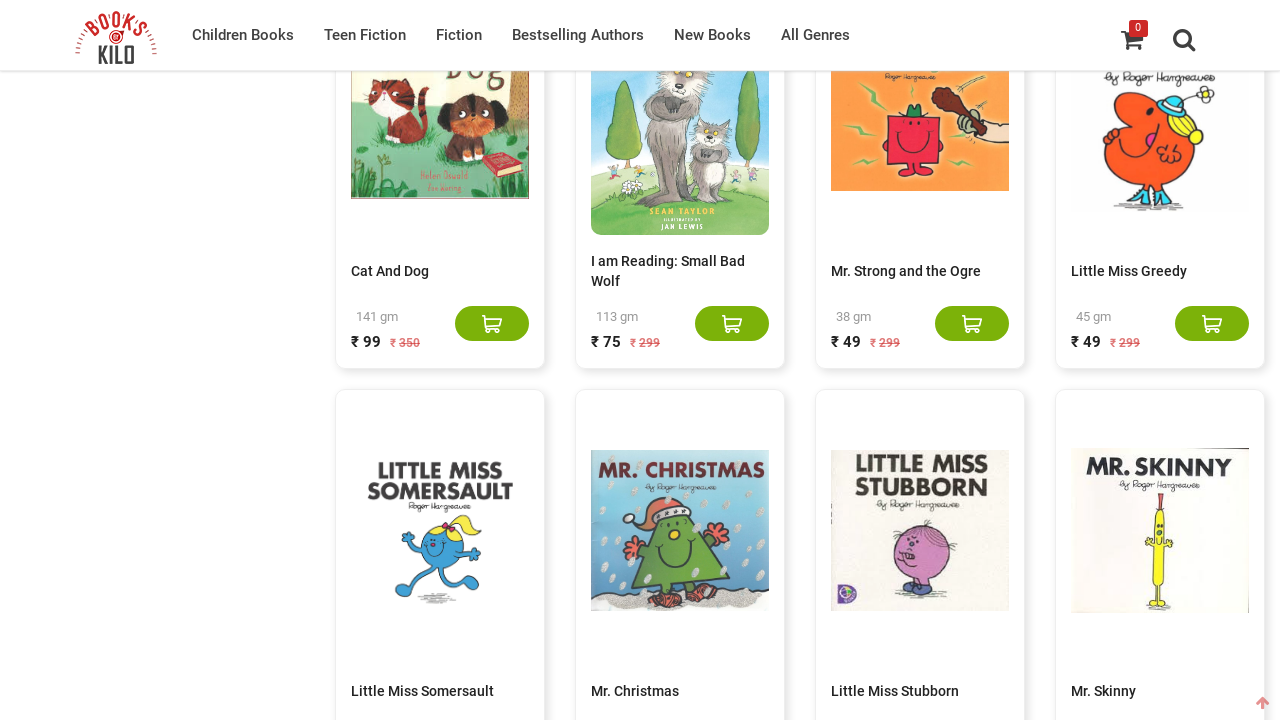

Retrieved count of book elements: 140
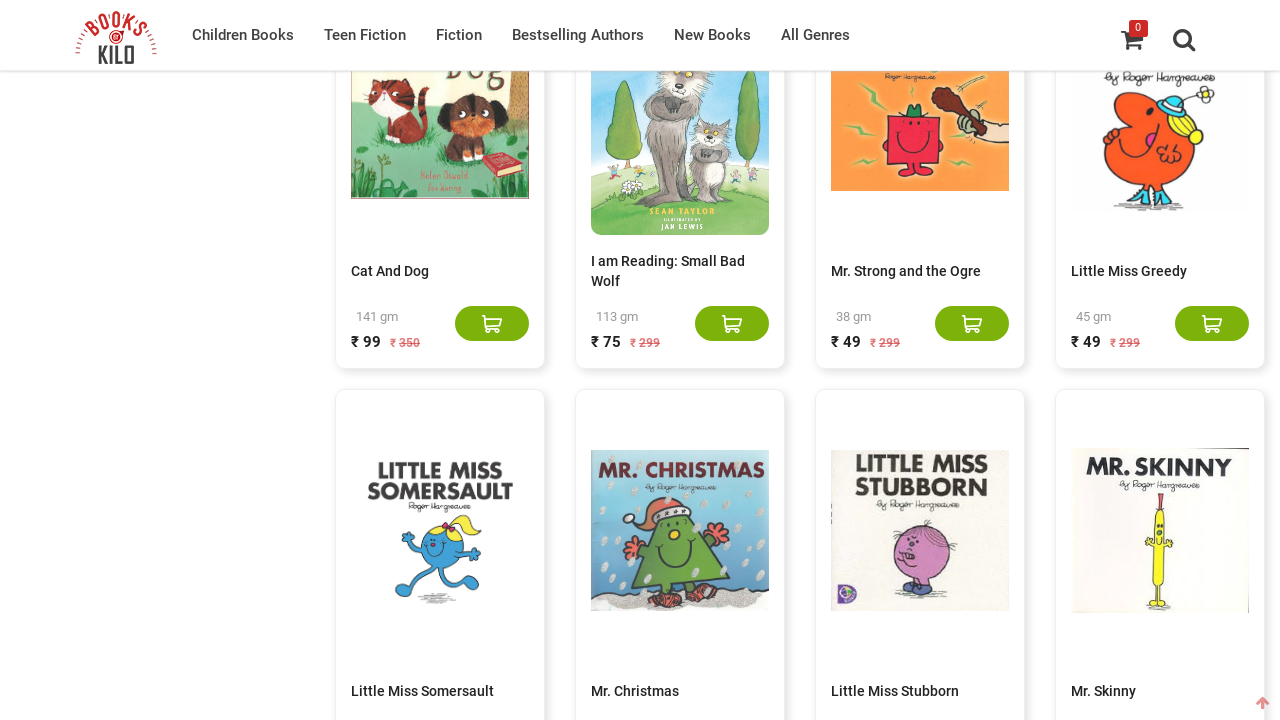

Scrolled to bottom of page to trigger loading more content
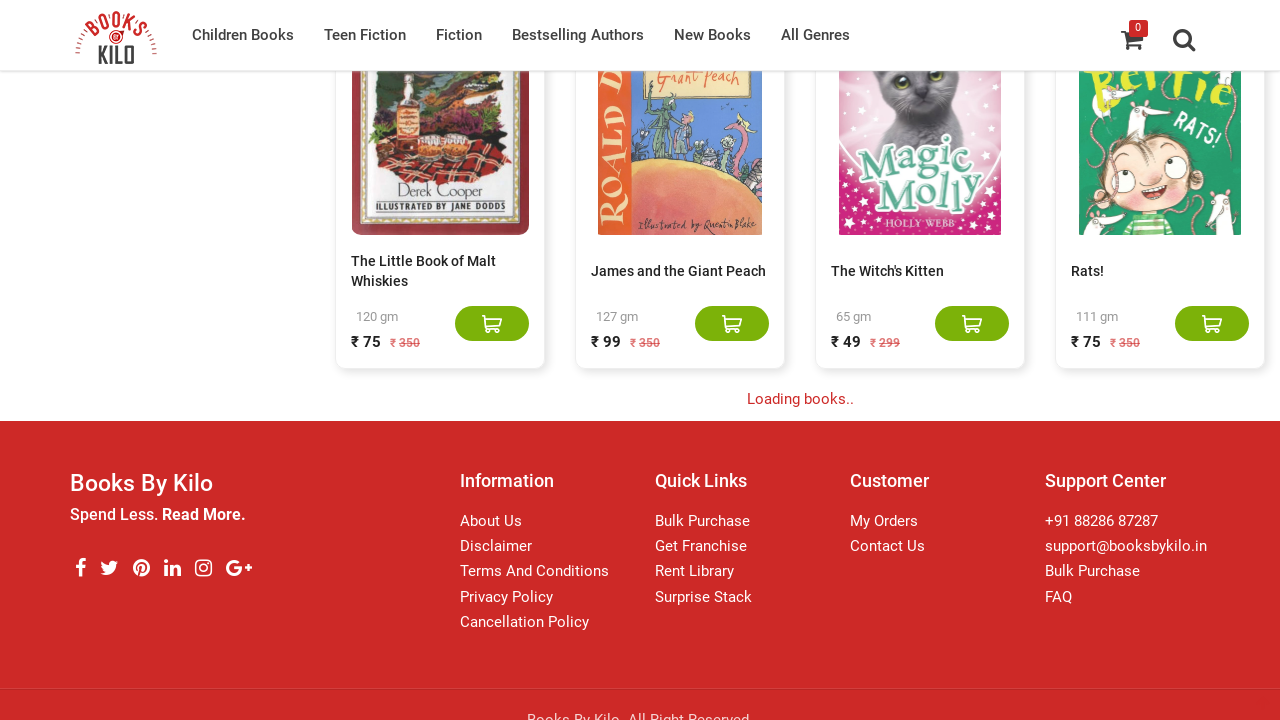

Waited 3 seconds for new content to load
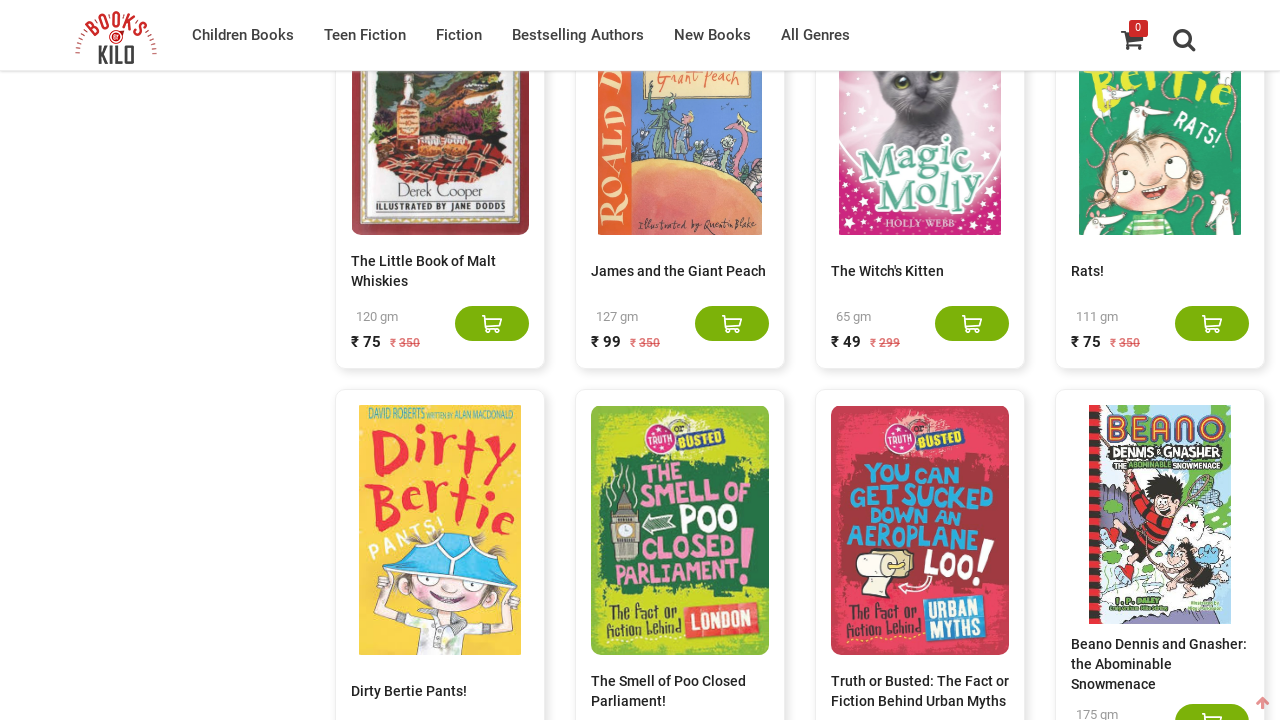

Retrieved count of book elements: 160
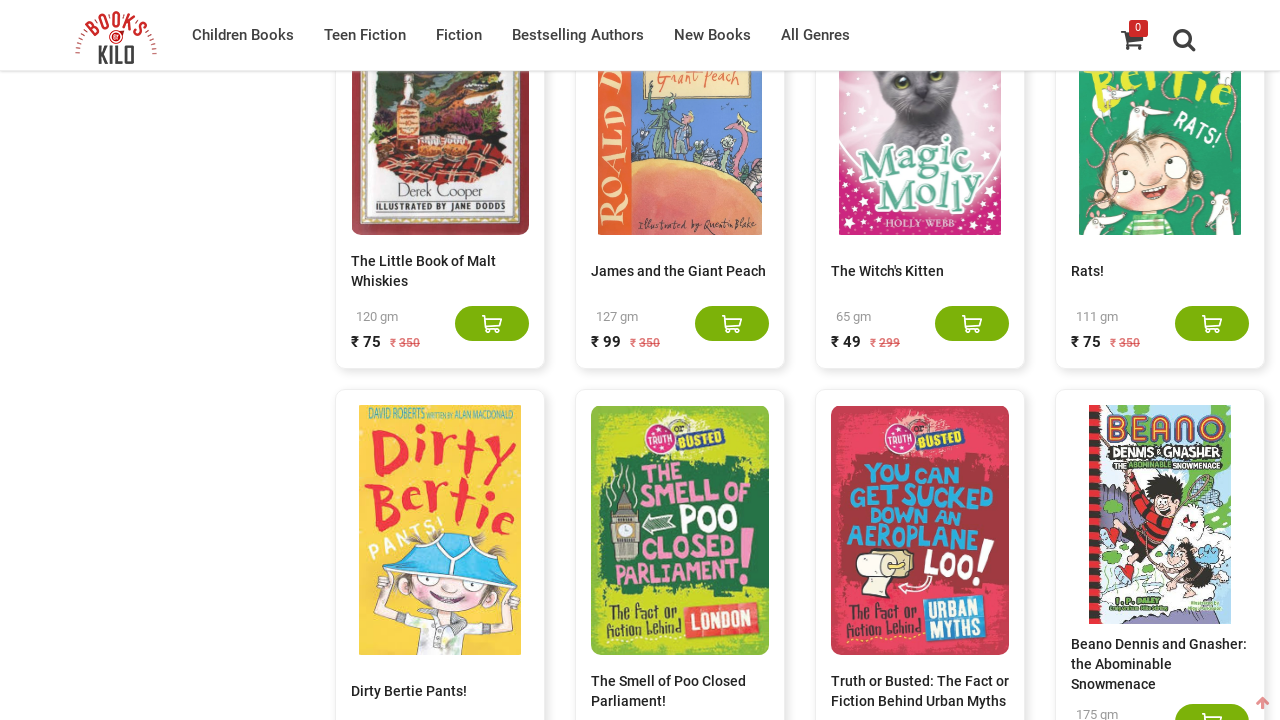

Scrolled to bottom of page to trigger loading more content
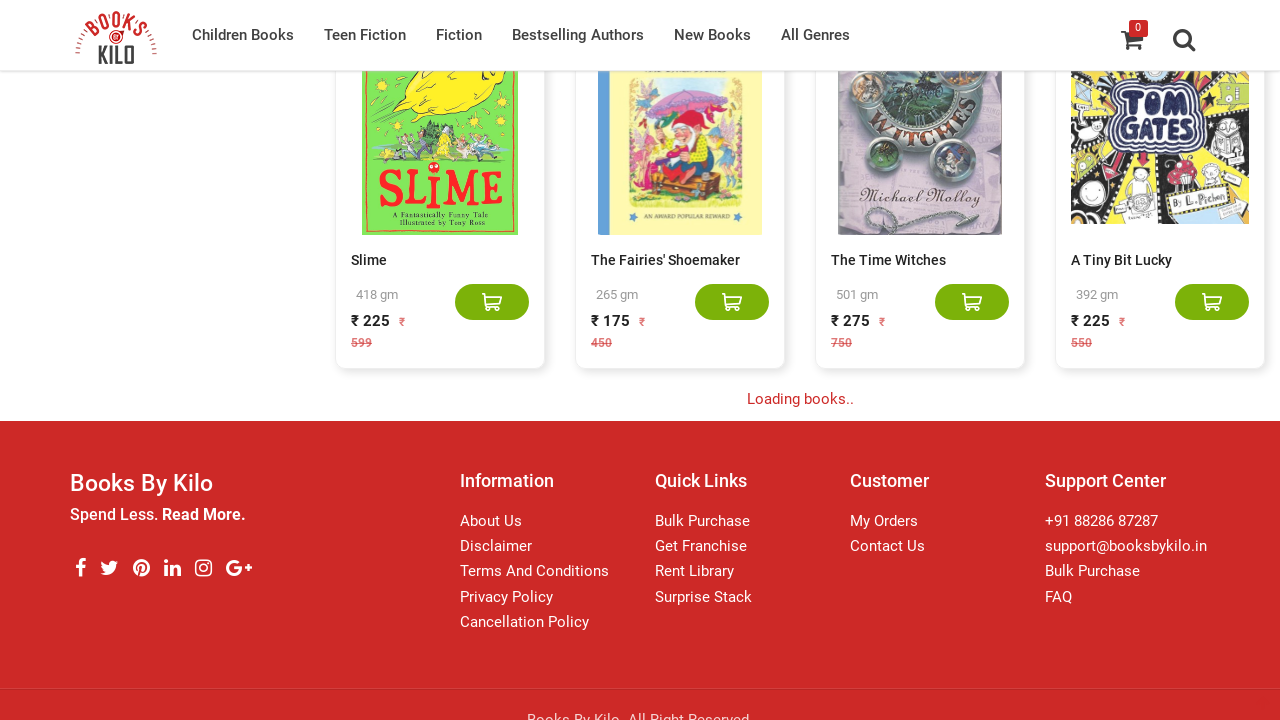

Waited 3 seconds for new content to load
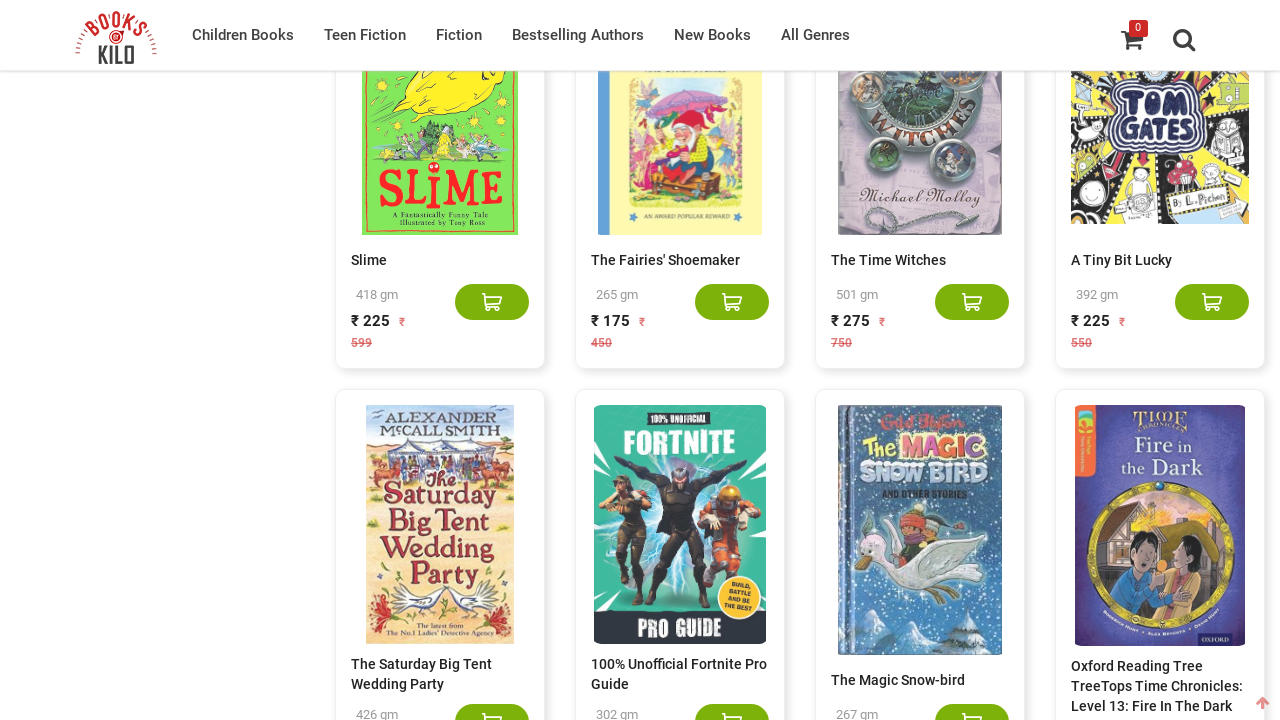

Retrieved count of book elements: 180
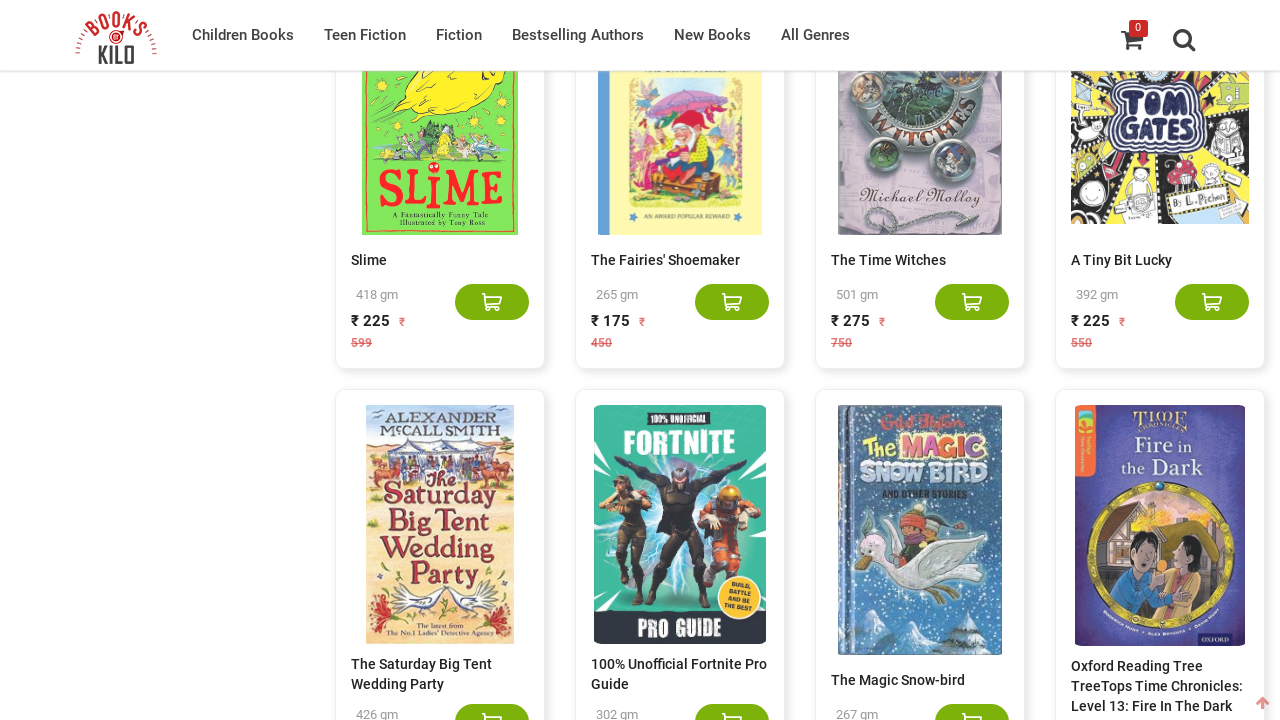

Scrolled to bottom of page to trigger loading more content
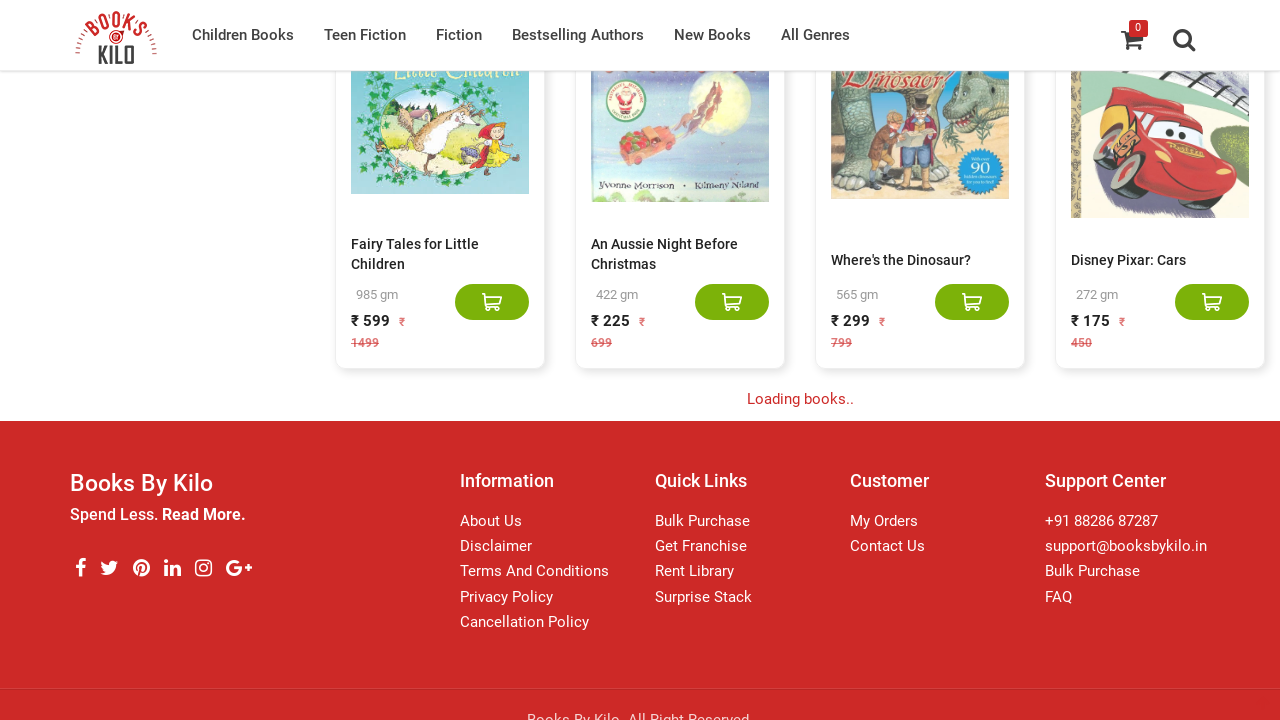

Waited 3 seconds for new content to load
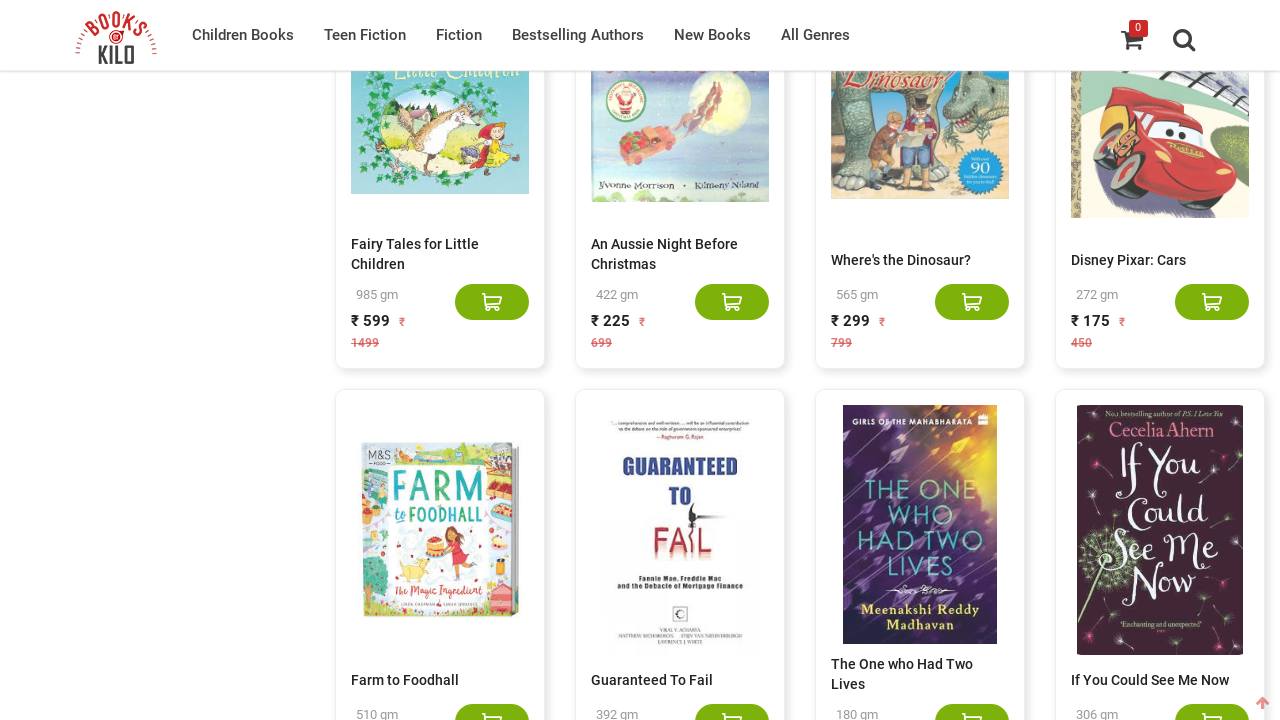

Retrieved count of book elements: 200
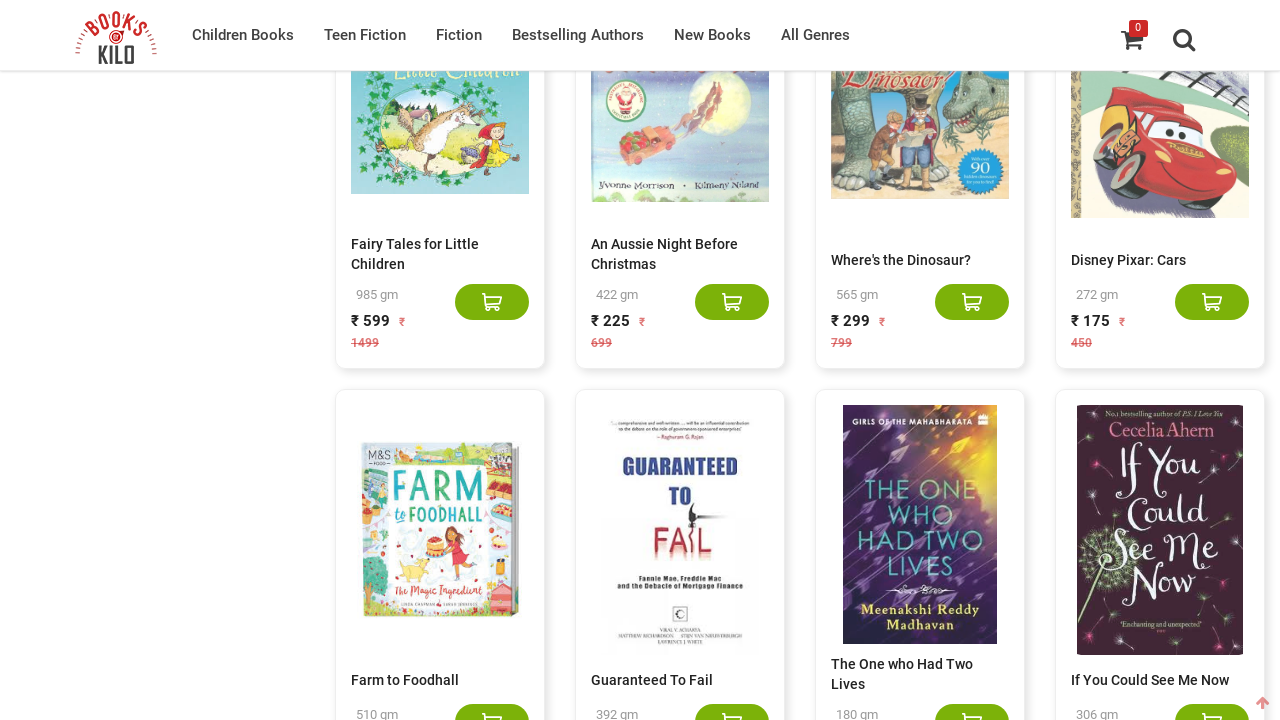

Scrolled to bottom of page to trigger loading more content
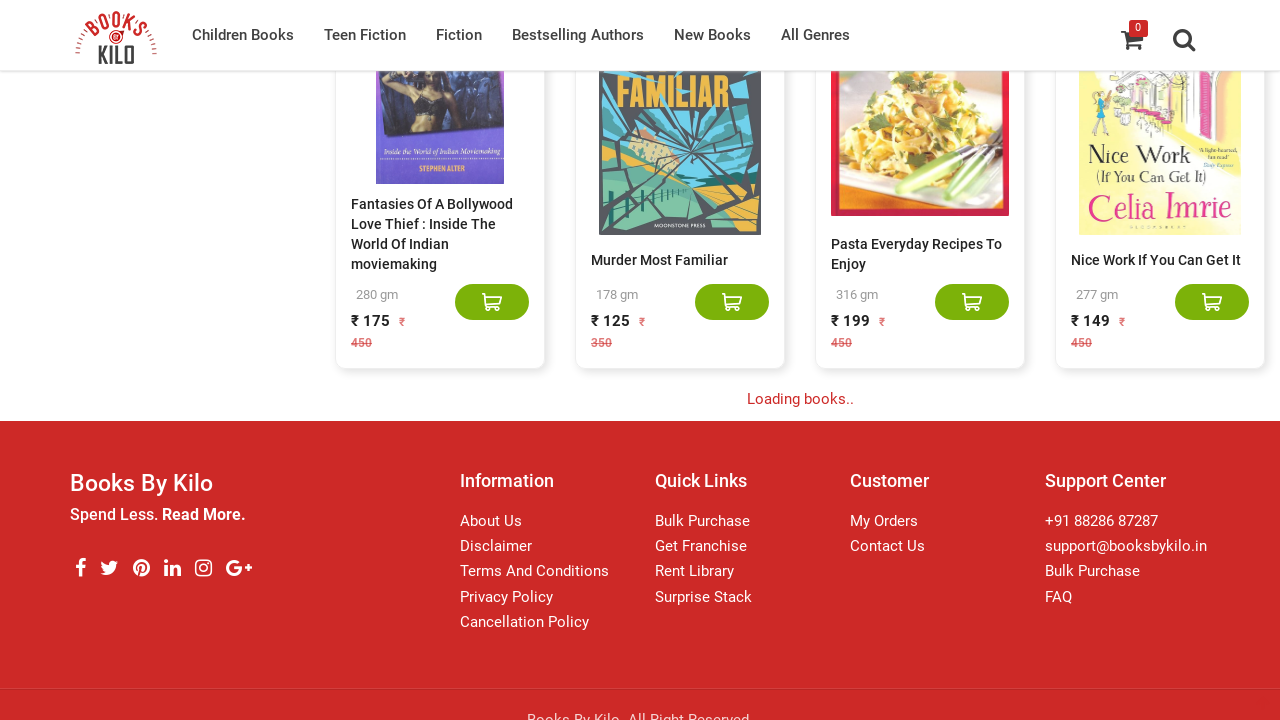

Waited 3 seconds for new content to load
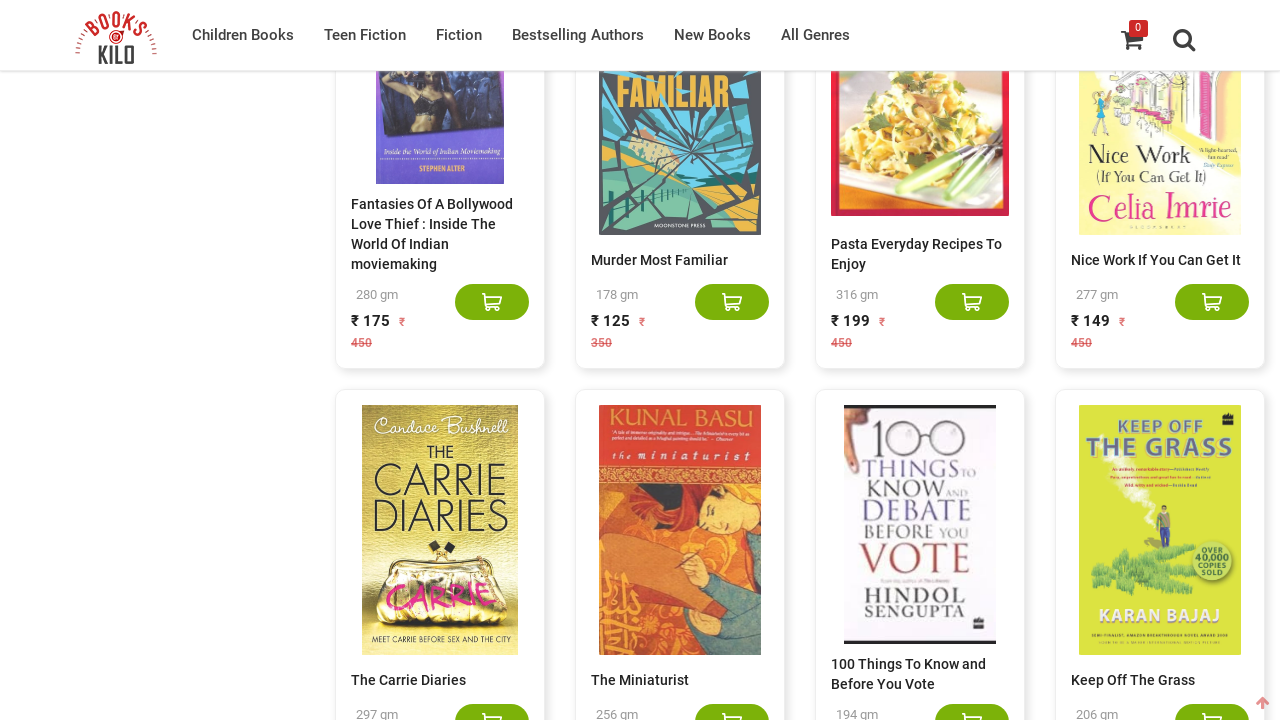

Retrieved count of book elements: 220
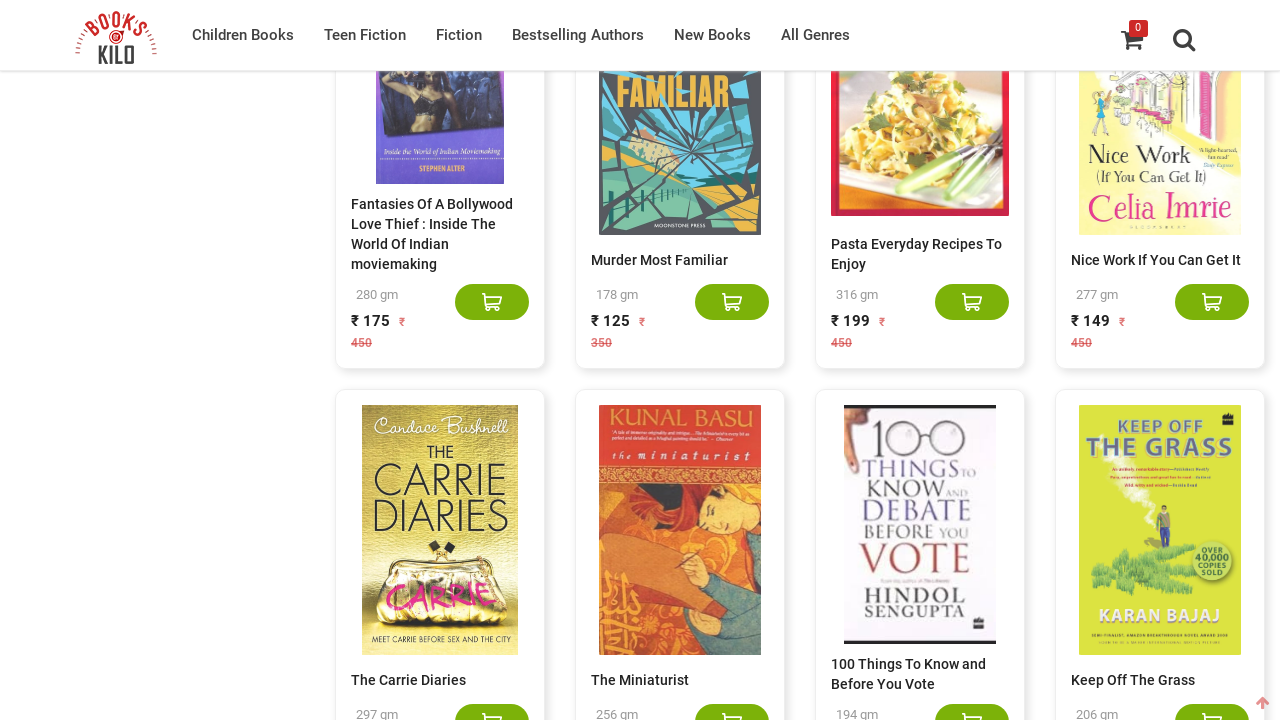

Scrolled to bottom of page to trigger loading more content
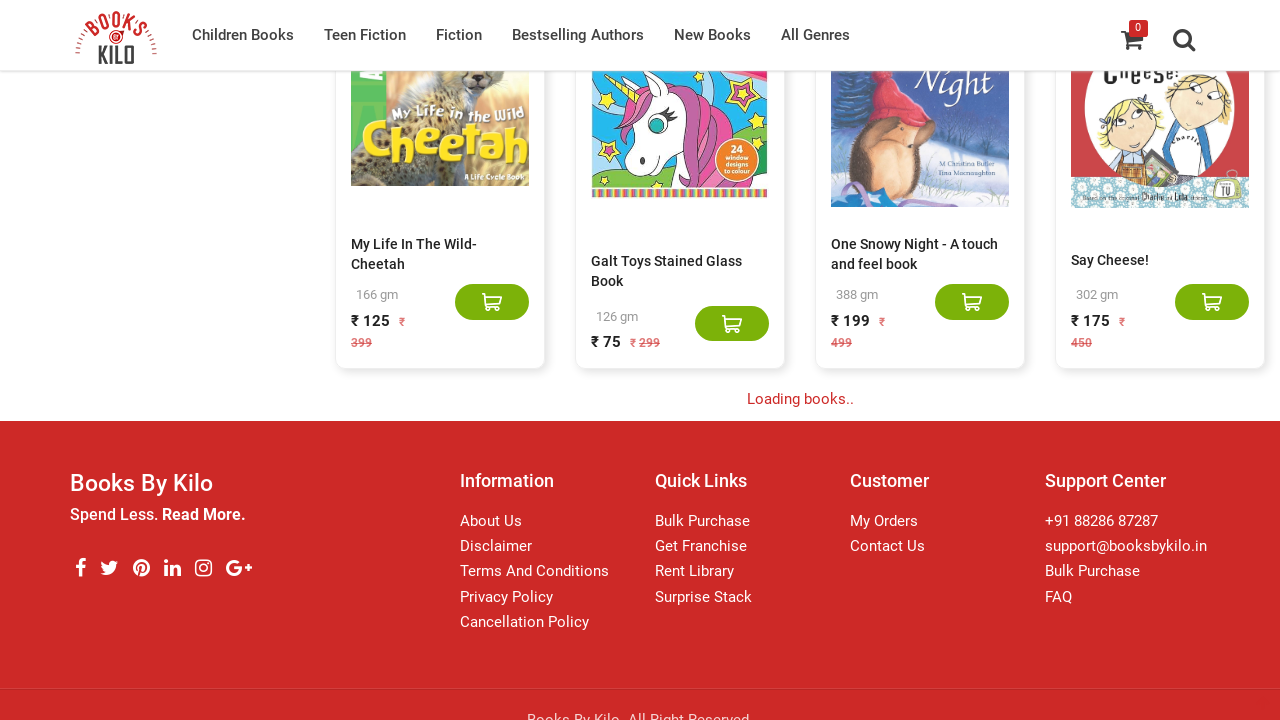

Waited 3 seconds for new content to load
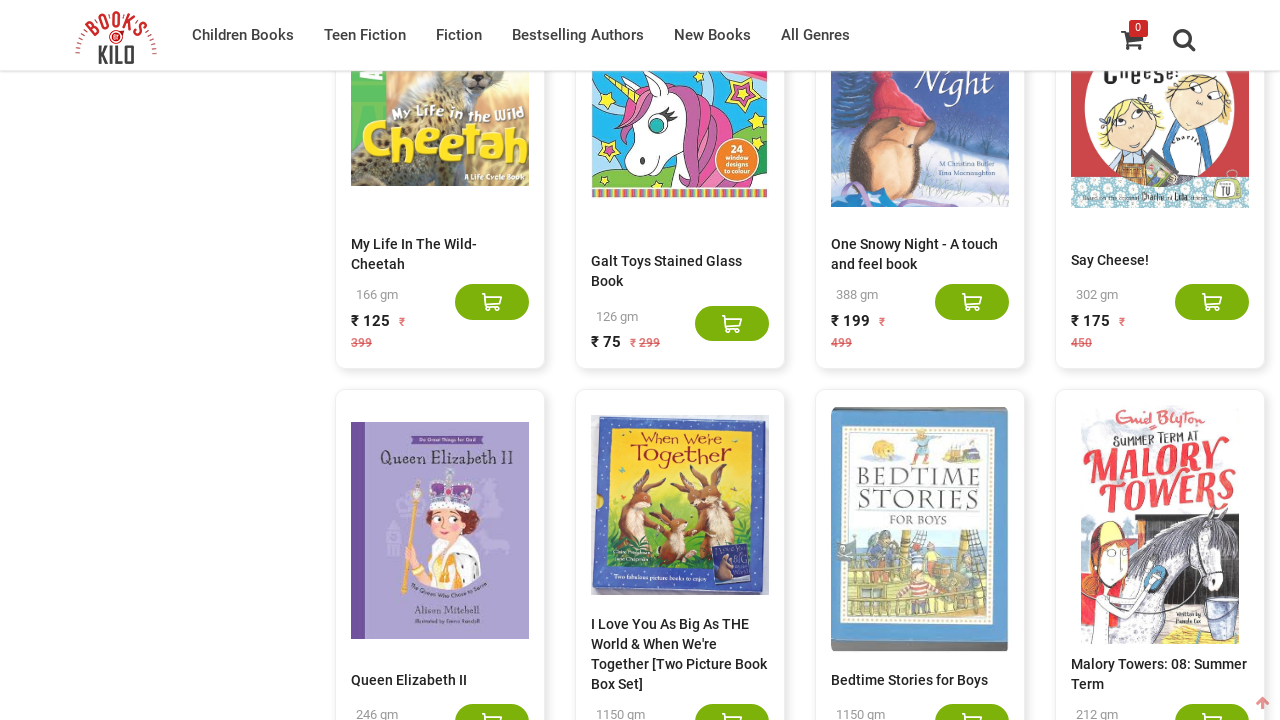

Retrieved count of book elements: 240
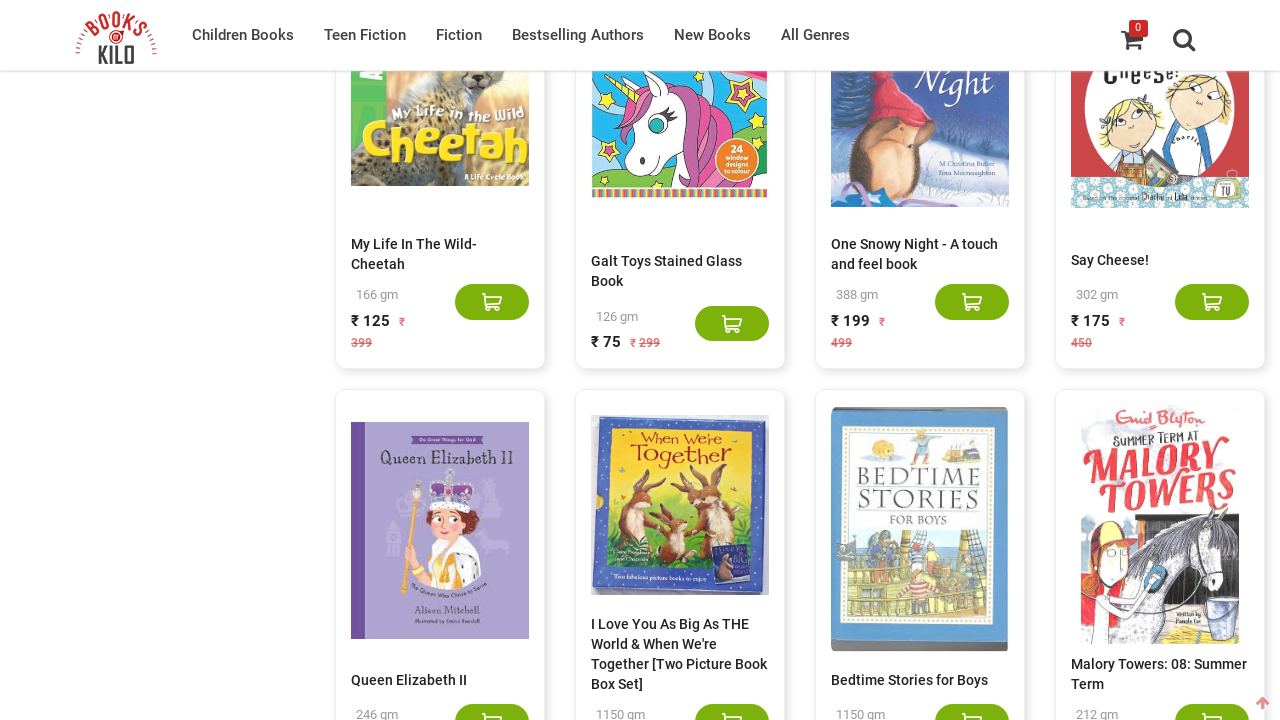

Scrolled to bottom of page to trigger loading more content
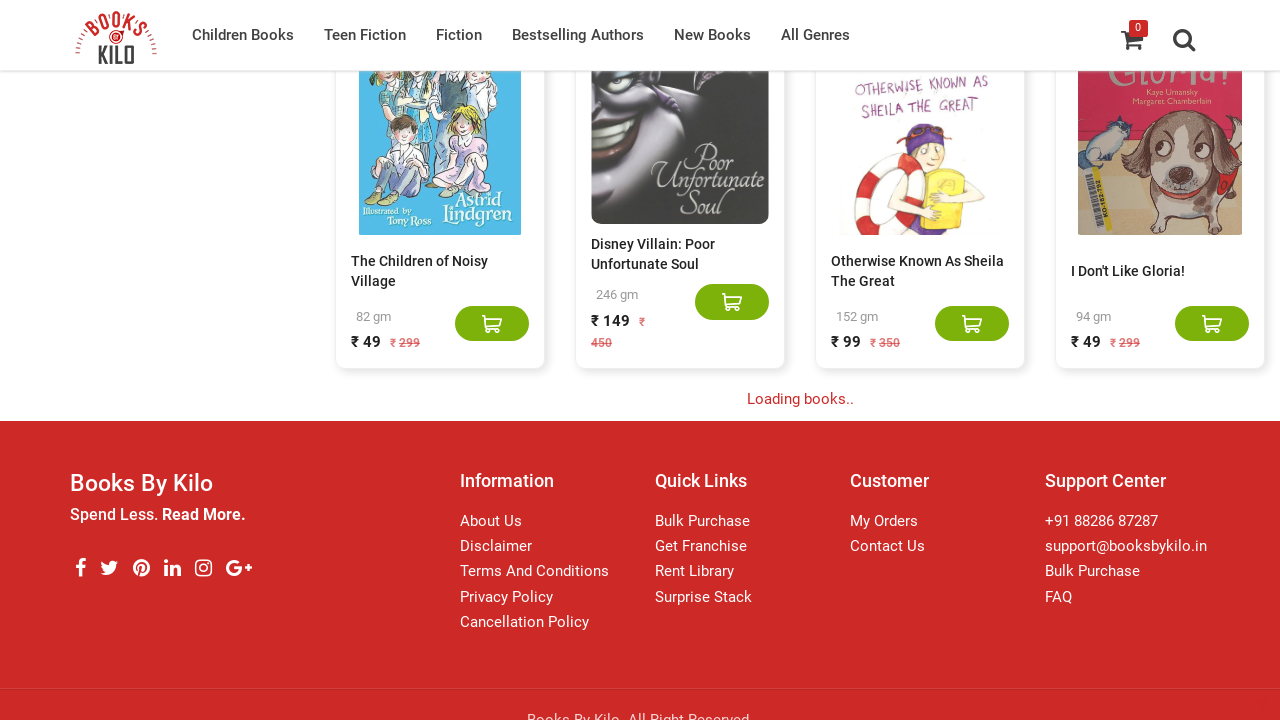

Waited 3 seconds for new content to load
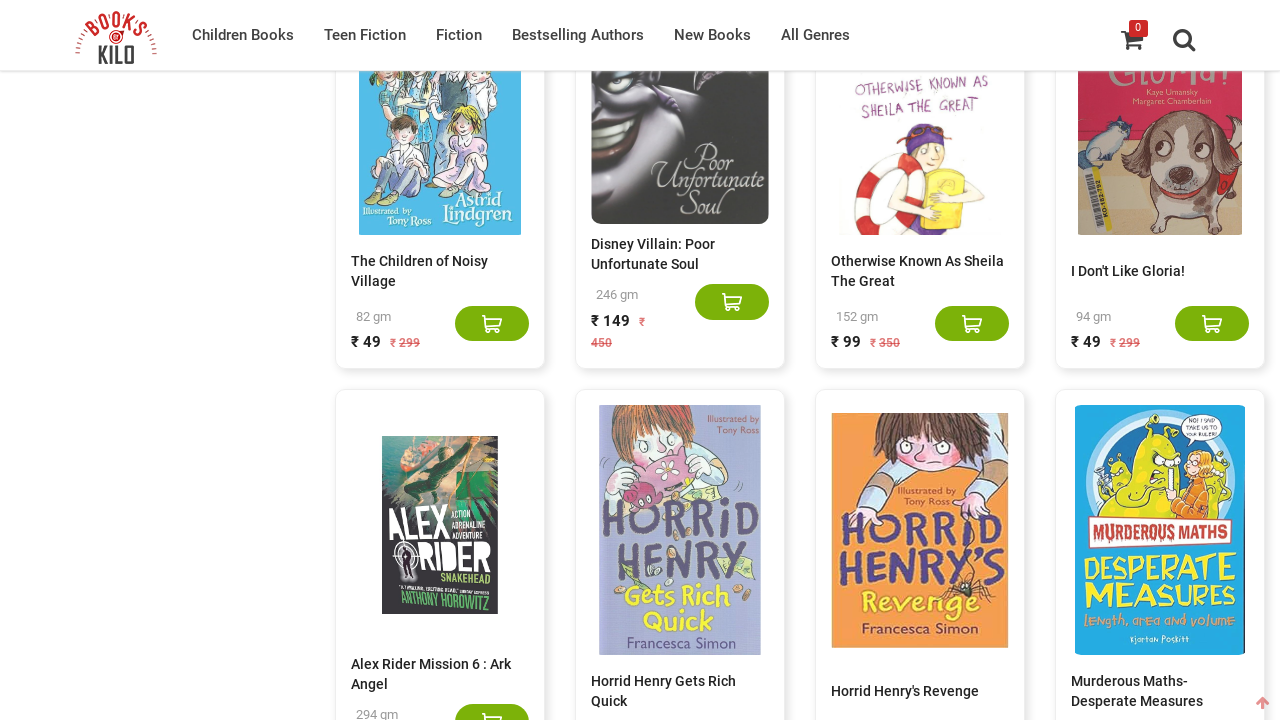

Retrieved count of book elements: 260
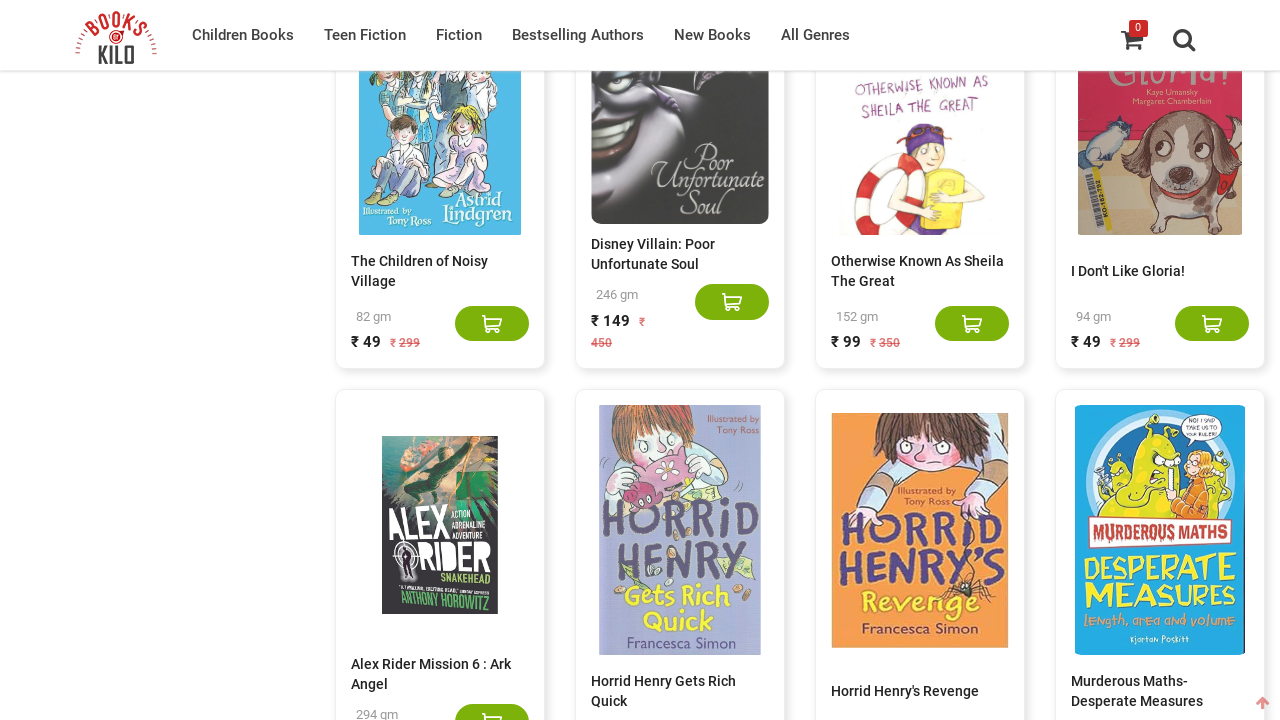

Scrolled to bottom of page to trigger loading more content
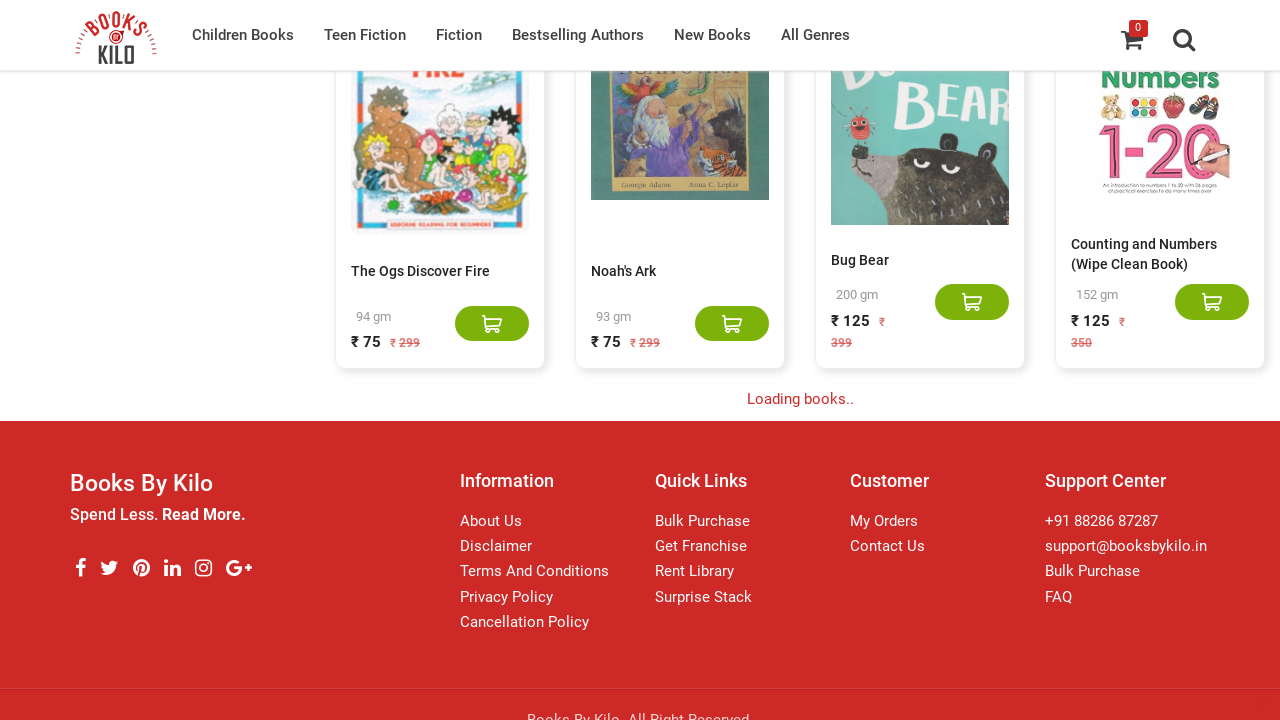

Waited 3 seconds for new content to load
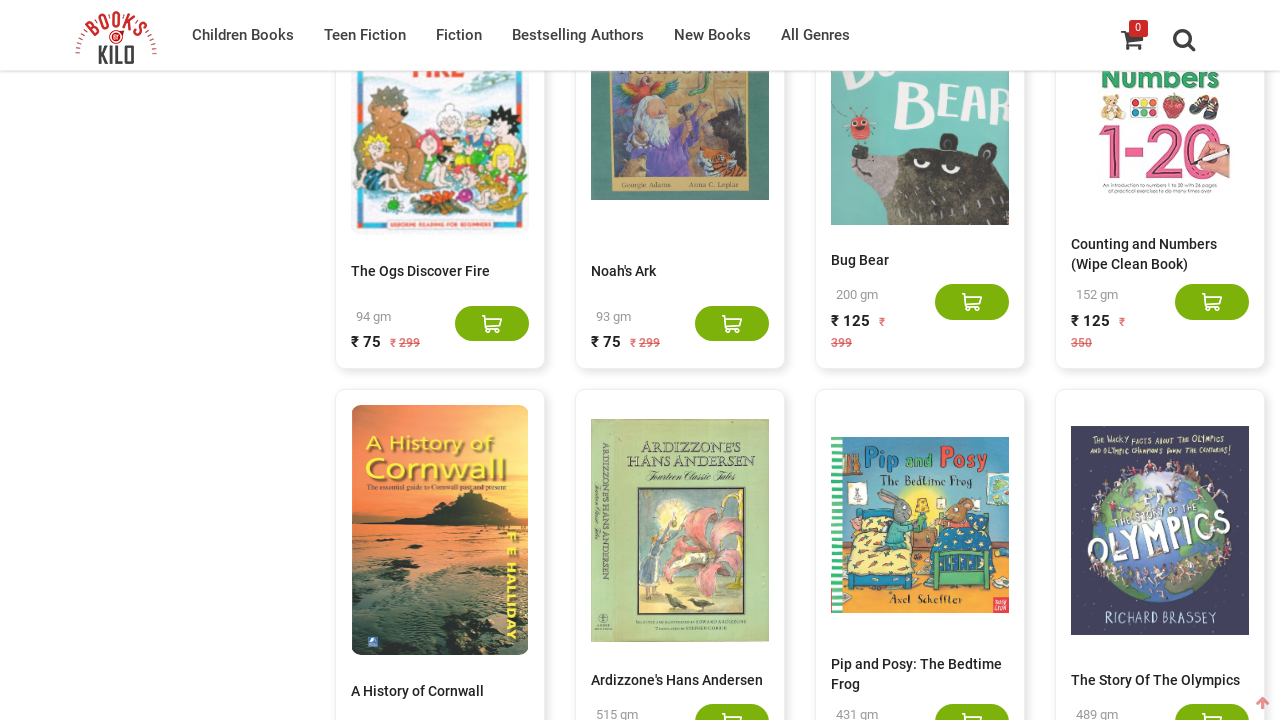

Retrieved count of book elements: 280
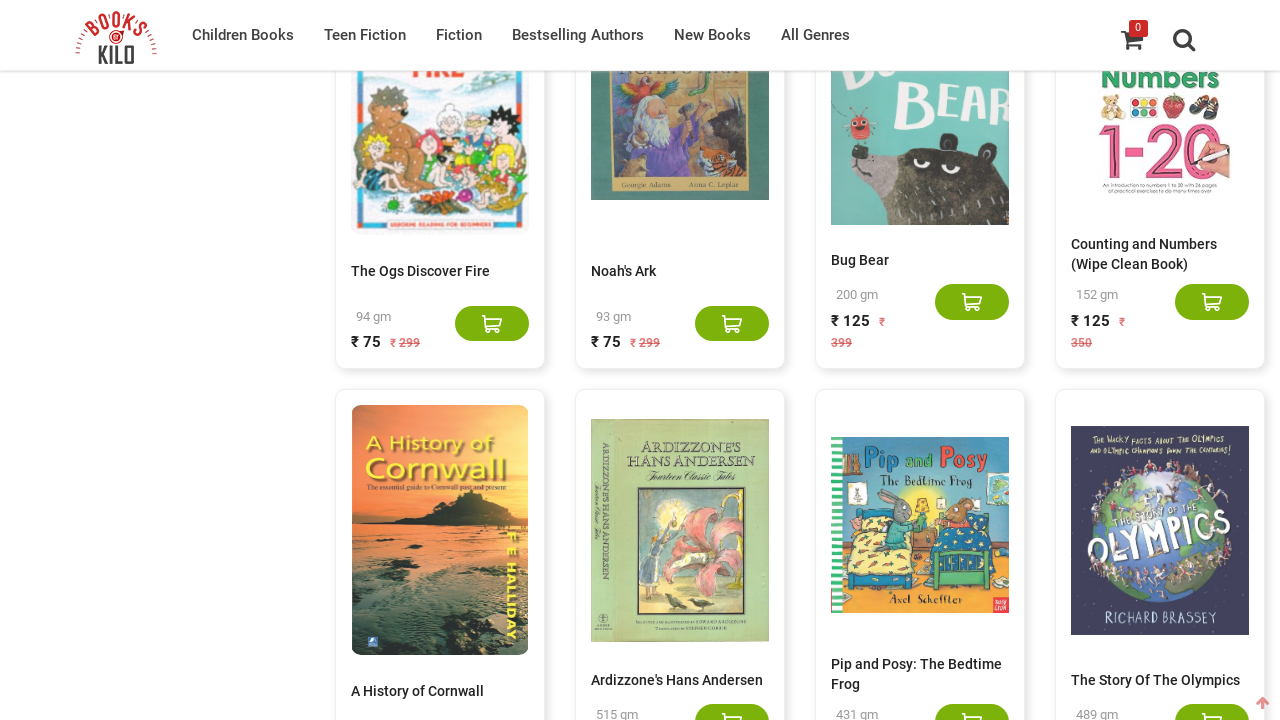

Scrolled to bottom of page to trigger loading more content
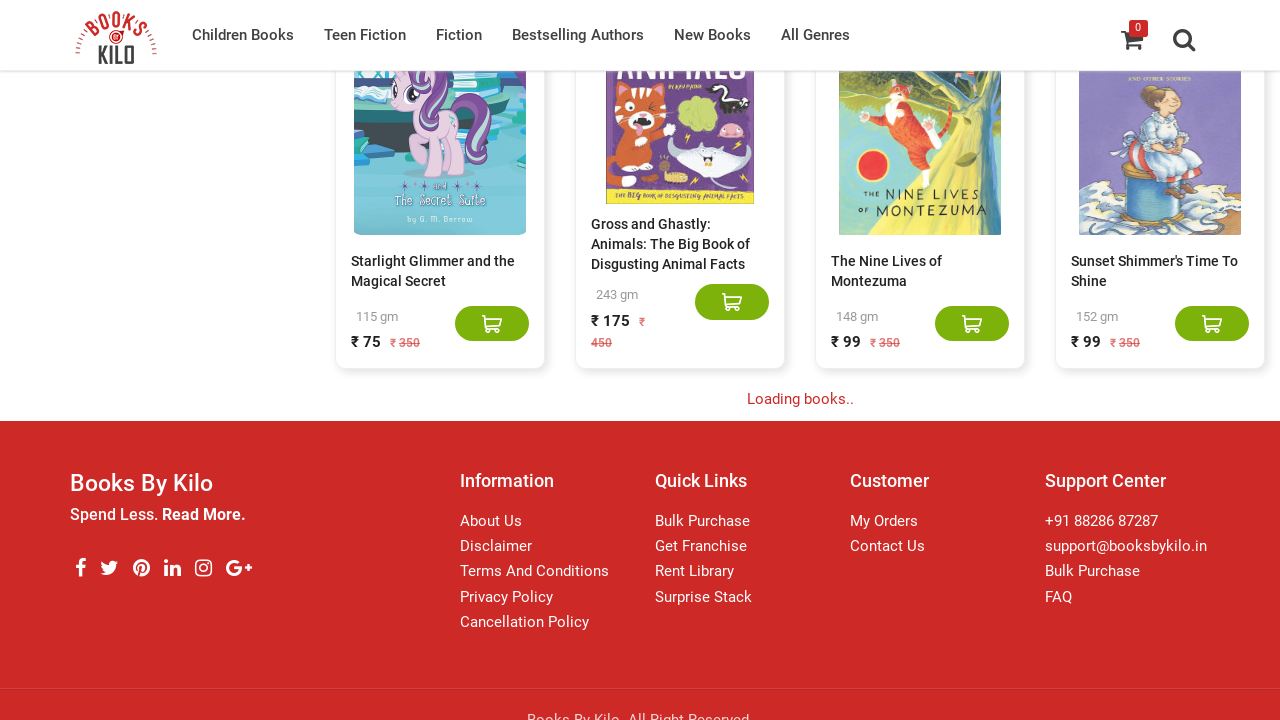

Waited 3 seconds for new content to load
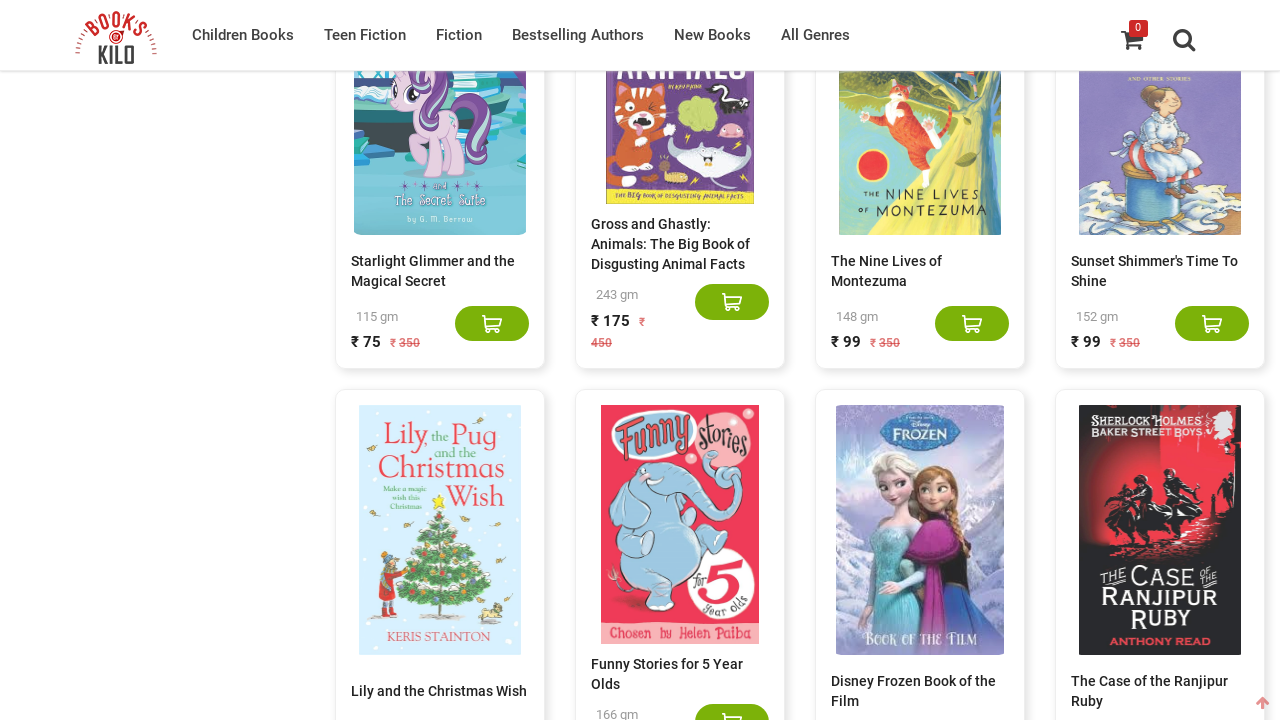

Retrieved count of book elements: 300
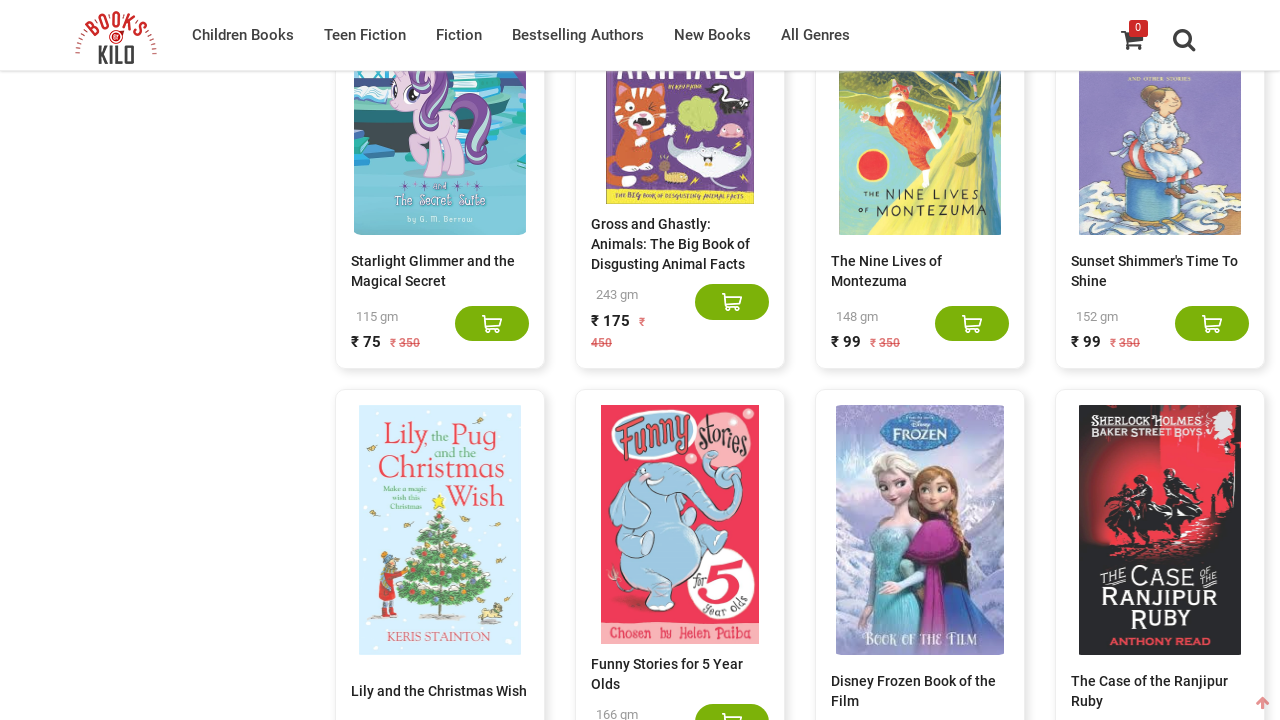

Scrolled to bottom of page to trigger loading more content
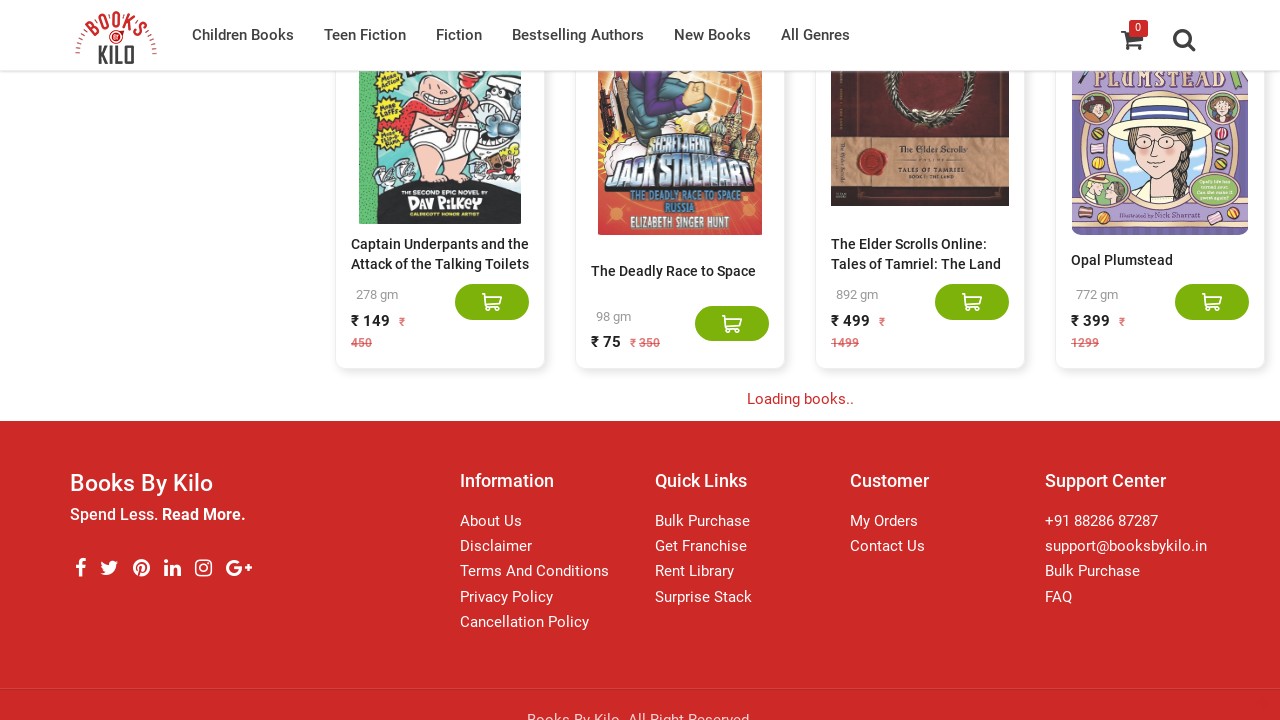

Waited 3 seconds for new content to load
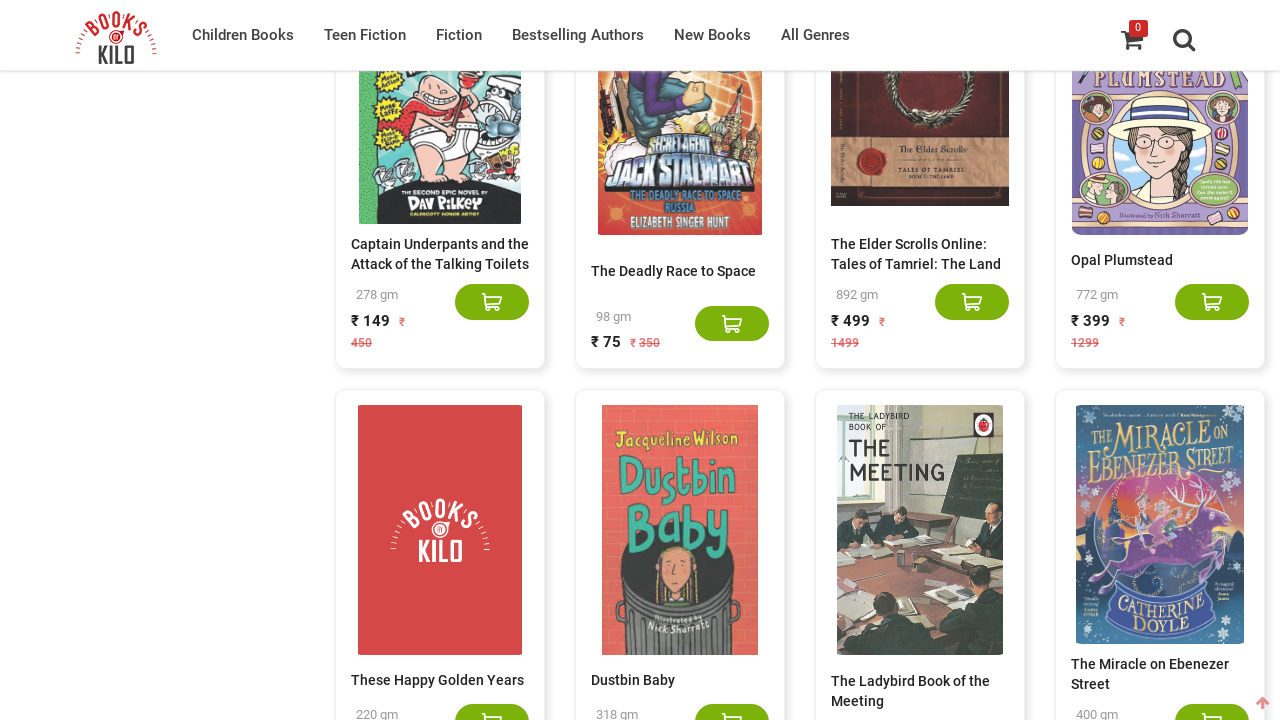

Retrieved count of book elements: 320
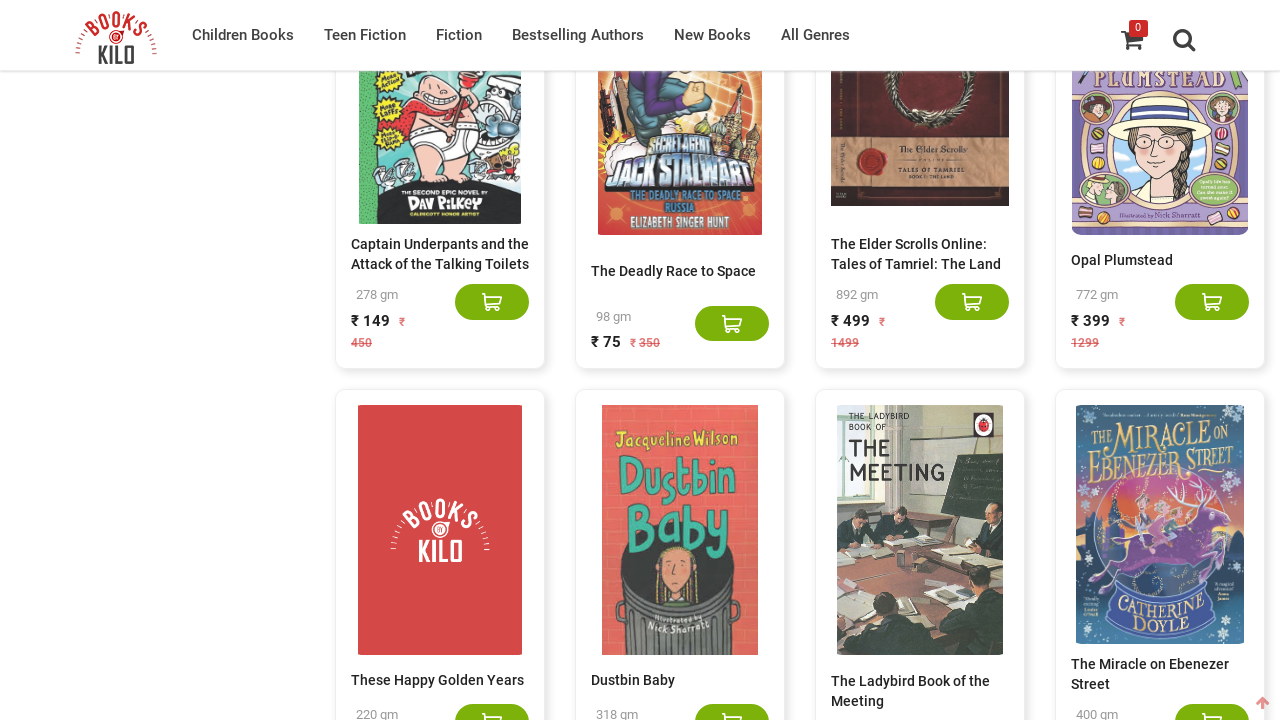

Scrolled to bottom of page to trigger loading more content
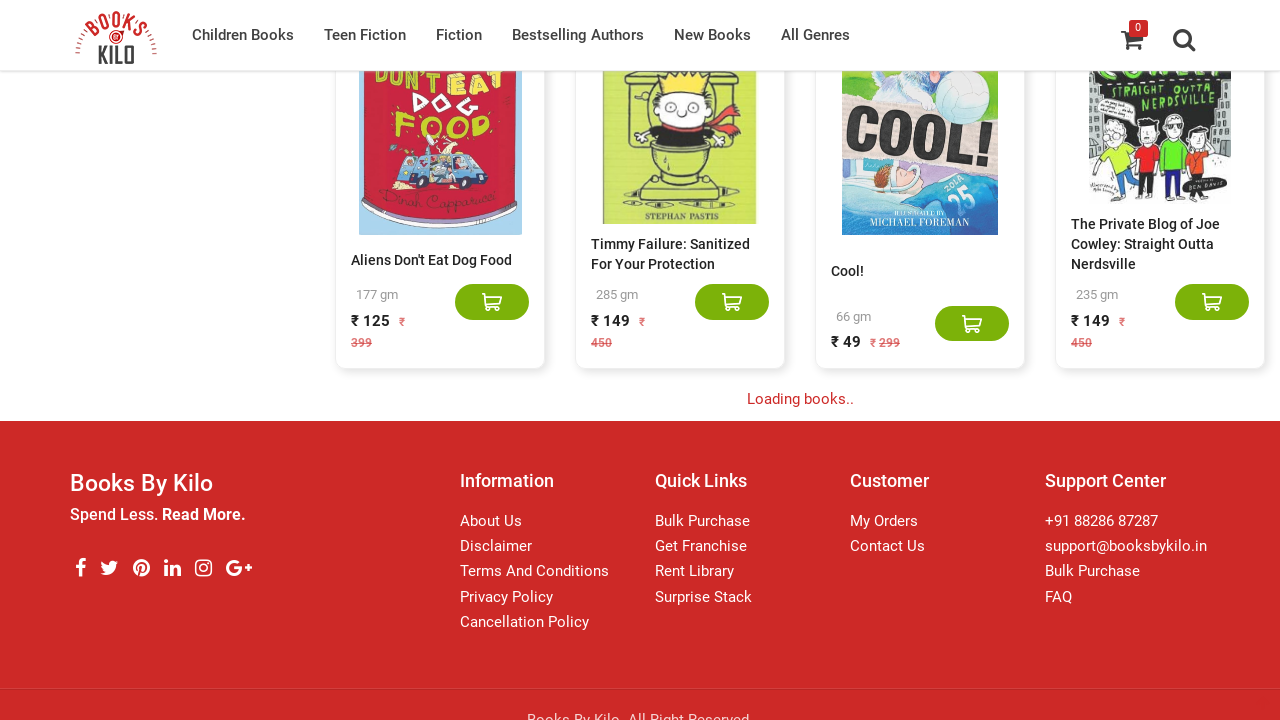

Waited 3 seconds for new content to load
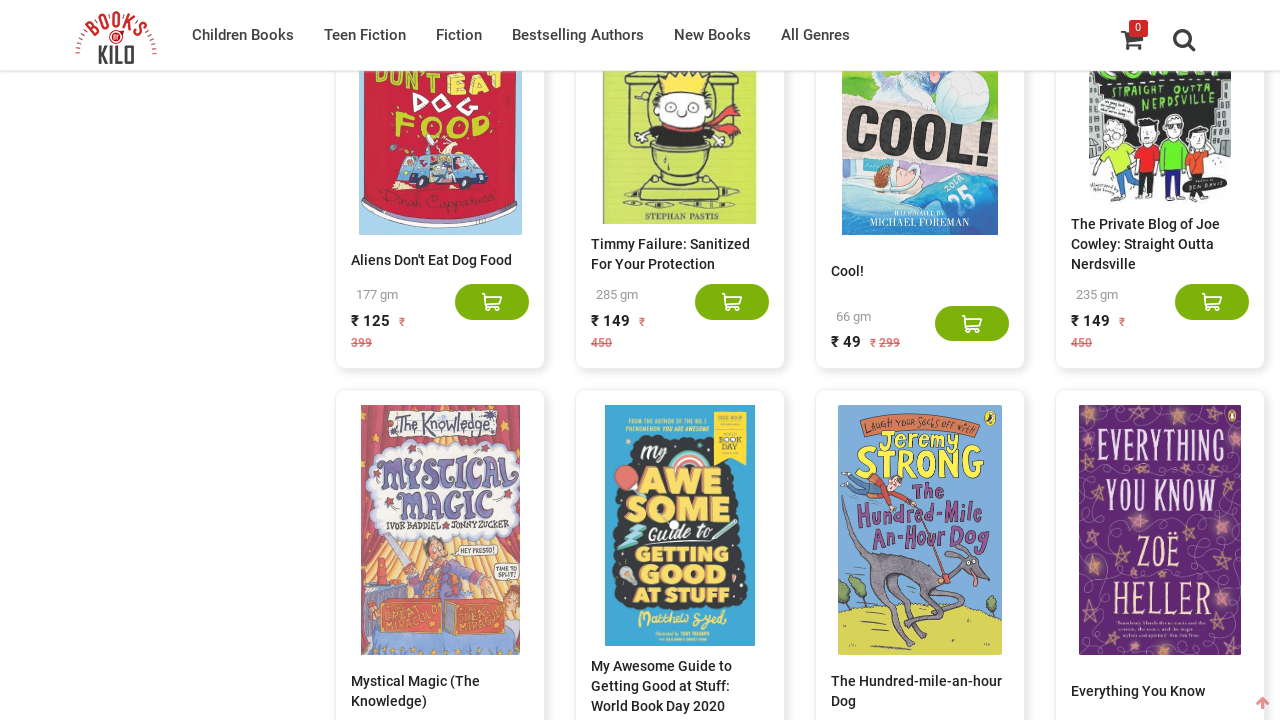

Retrieved count of book elements: 340
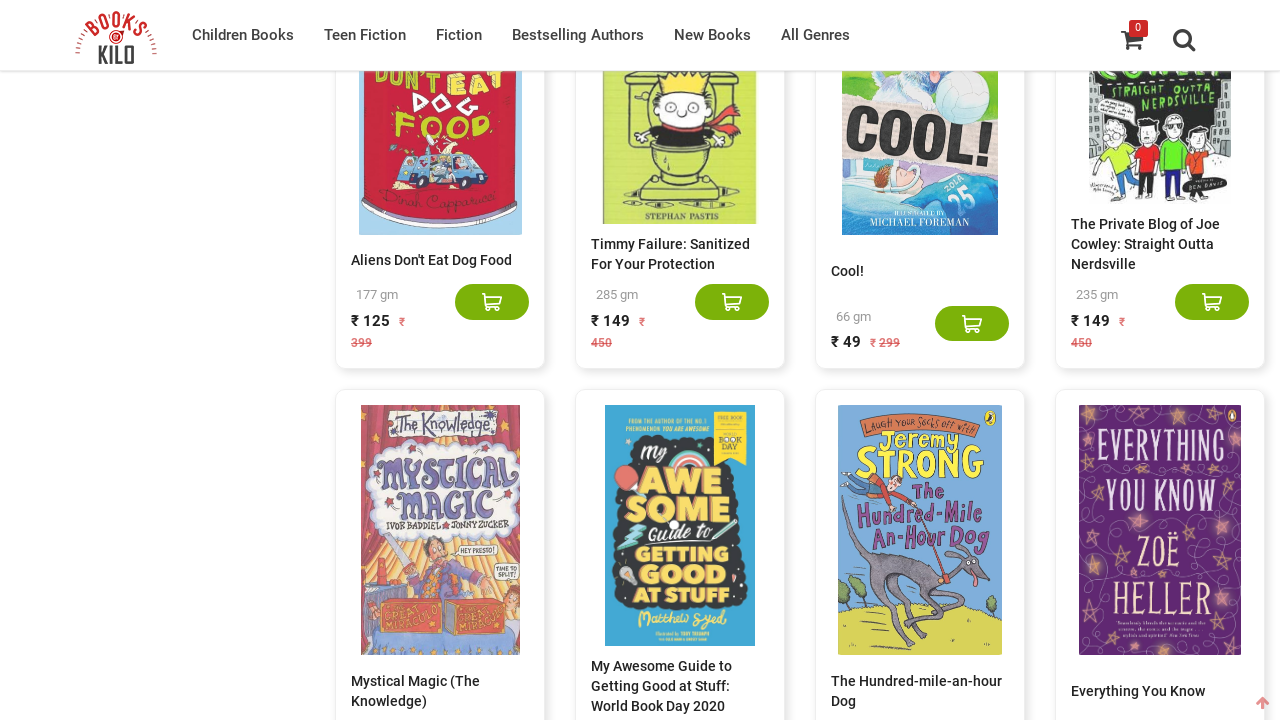

Scrolled to bottom of page to trigger loading more content
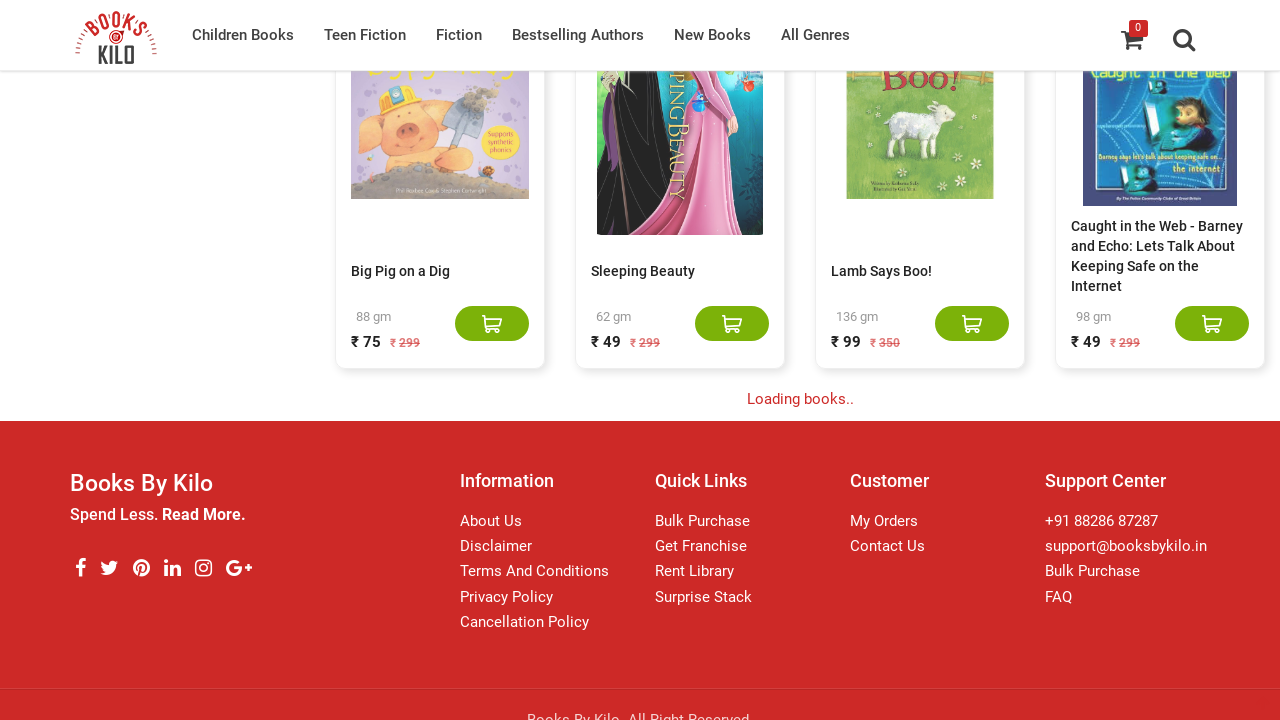

Waited 3 seconds for new content to load
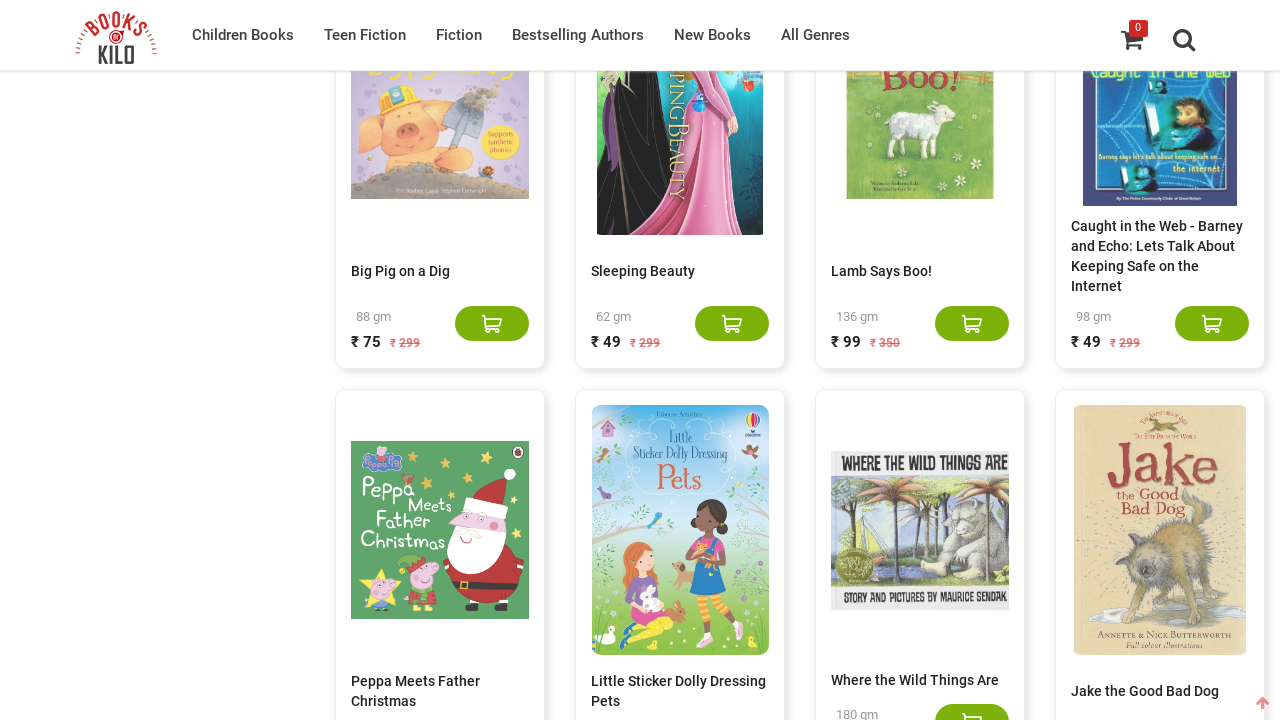

Retrieved count of book elements: 360
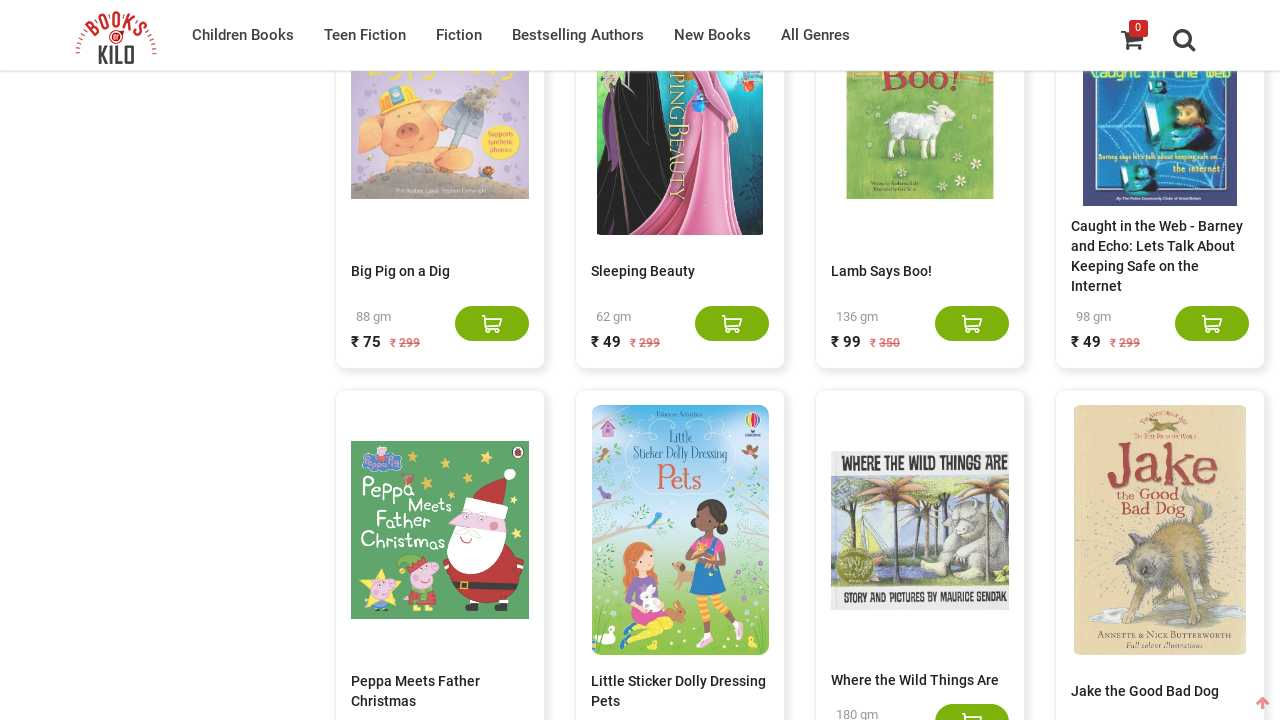

Scrolled to bottom of page to trigger loading more content
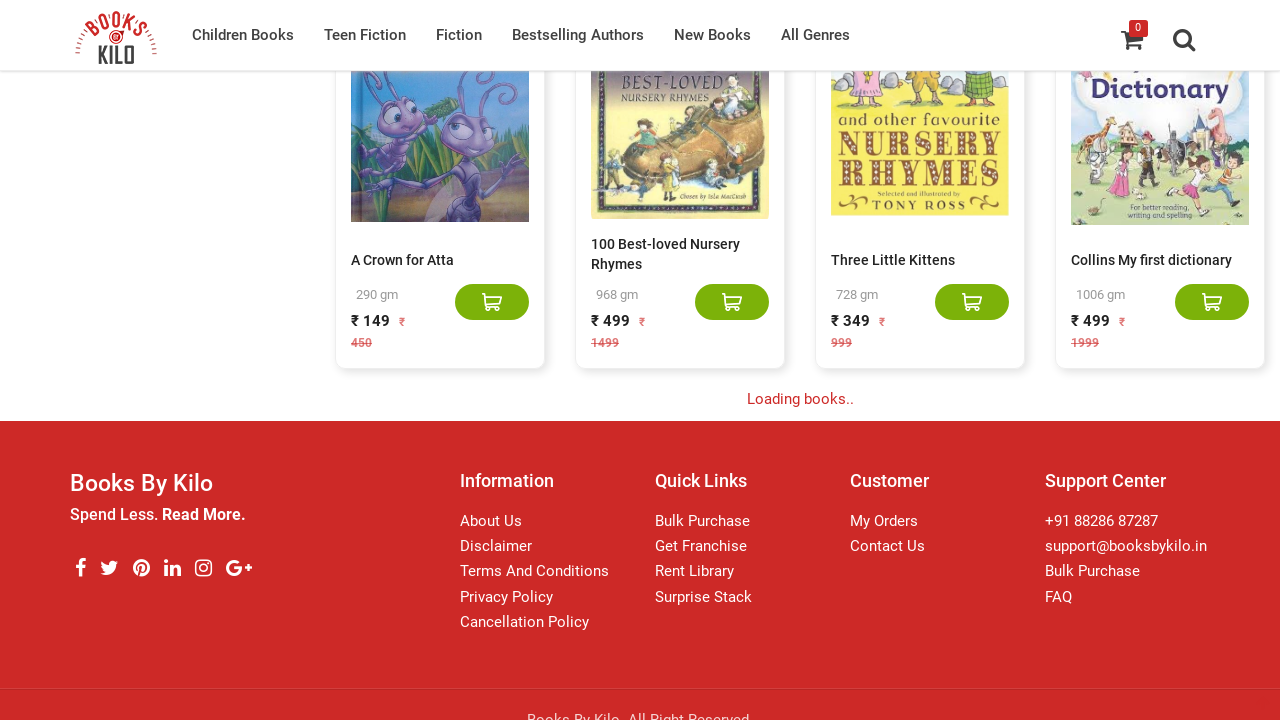

Waited 3 seconds for new content to load
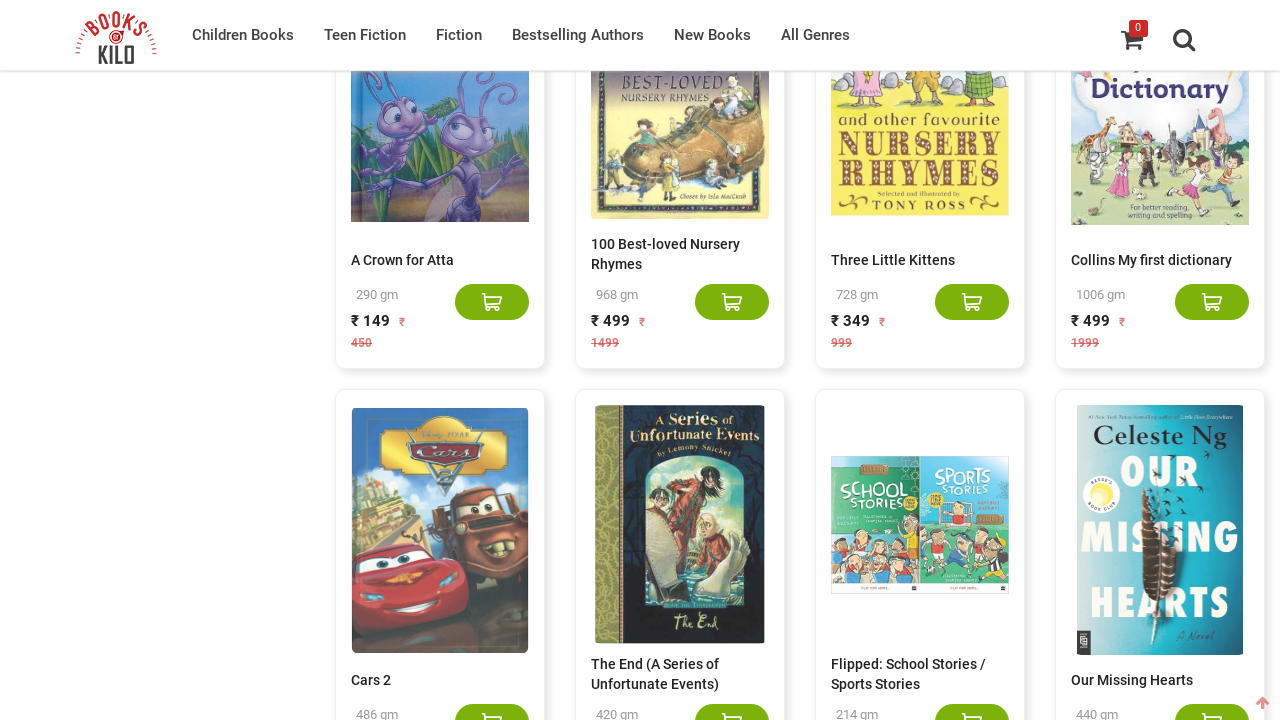

Retrieved count of book elements: 380
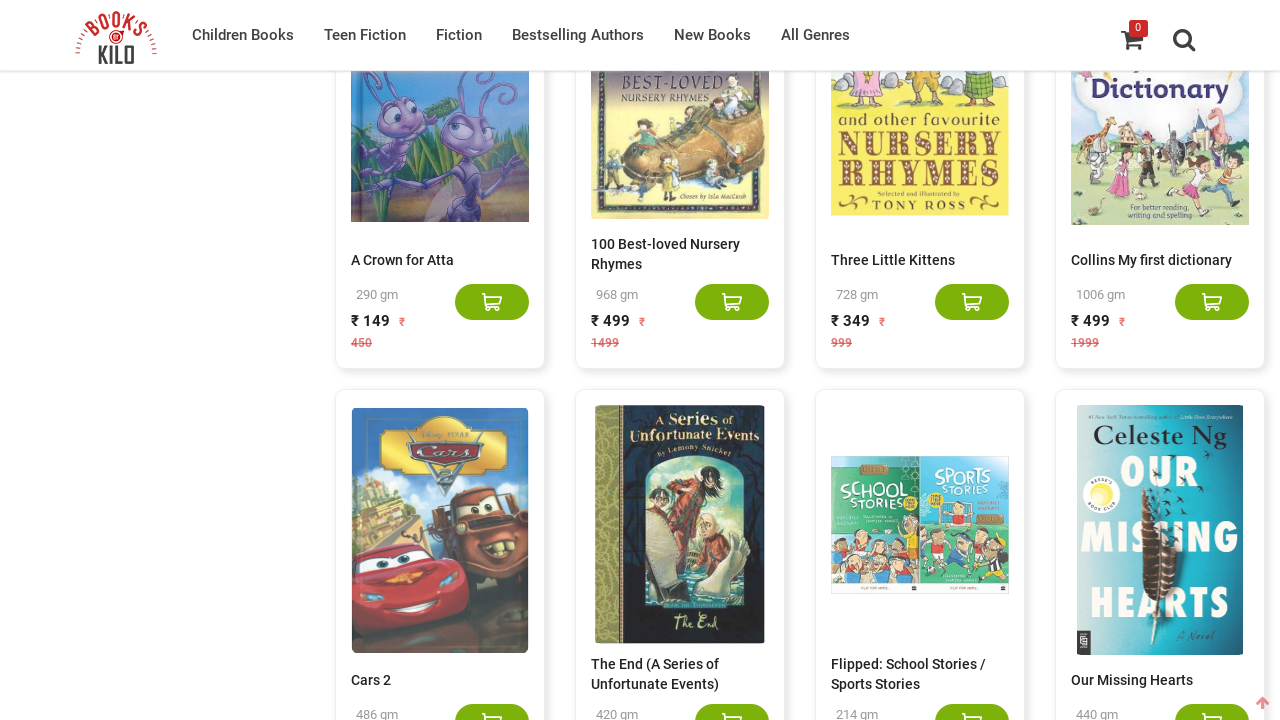

Scrolled to bottom of page to trigger loading more content
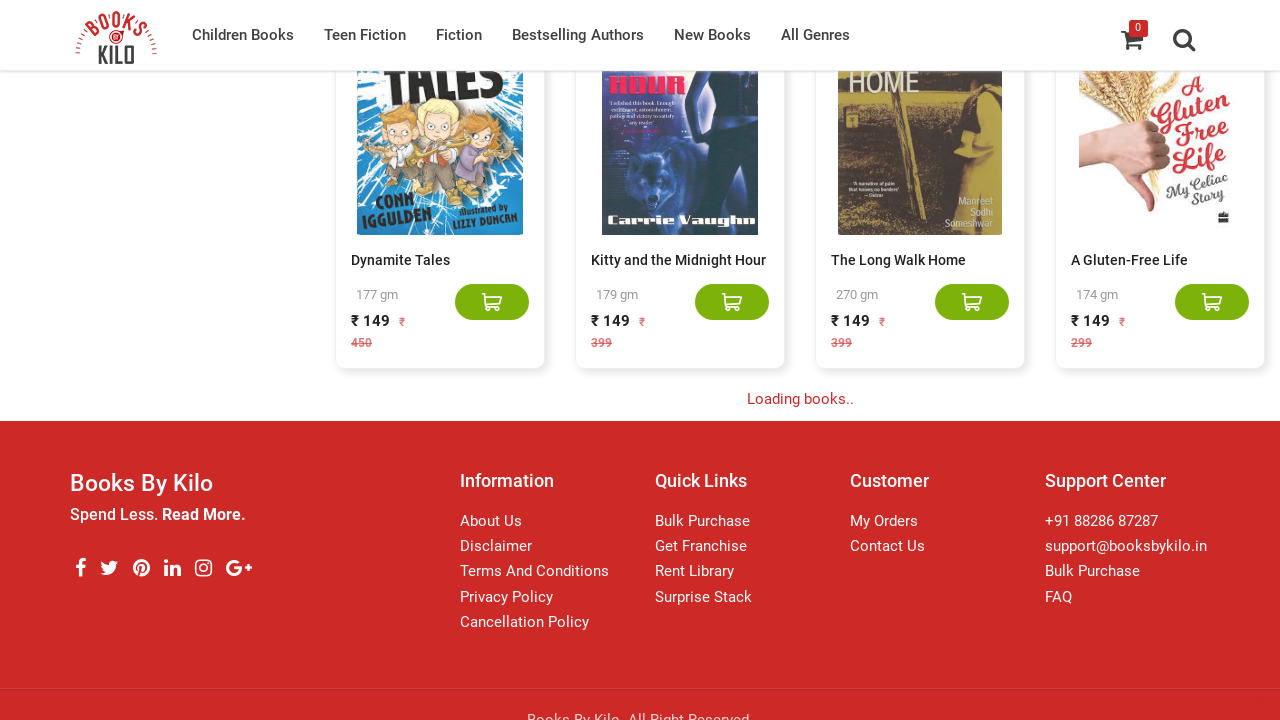

Waited 3 seconds for new content to load
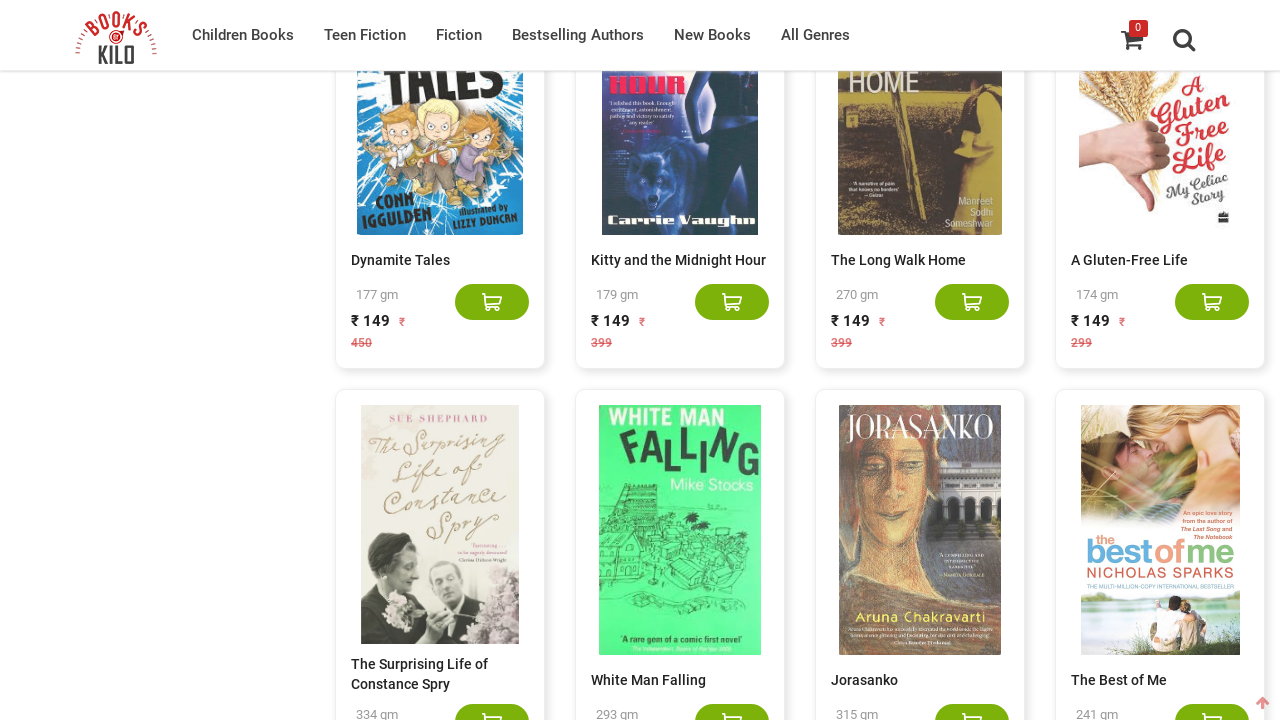

Retrieved count of book elements: 400
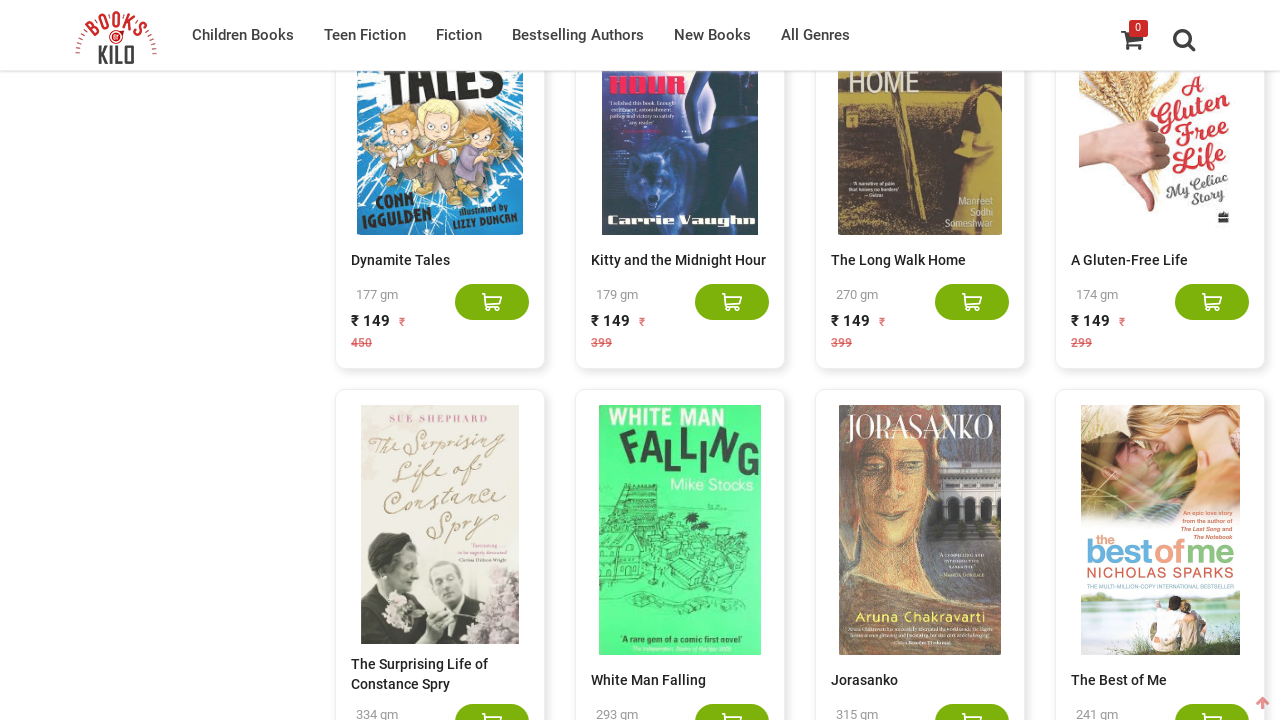

Scrolled to bottom of page to trigger loading more content
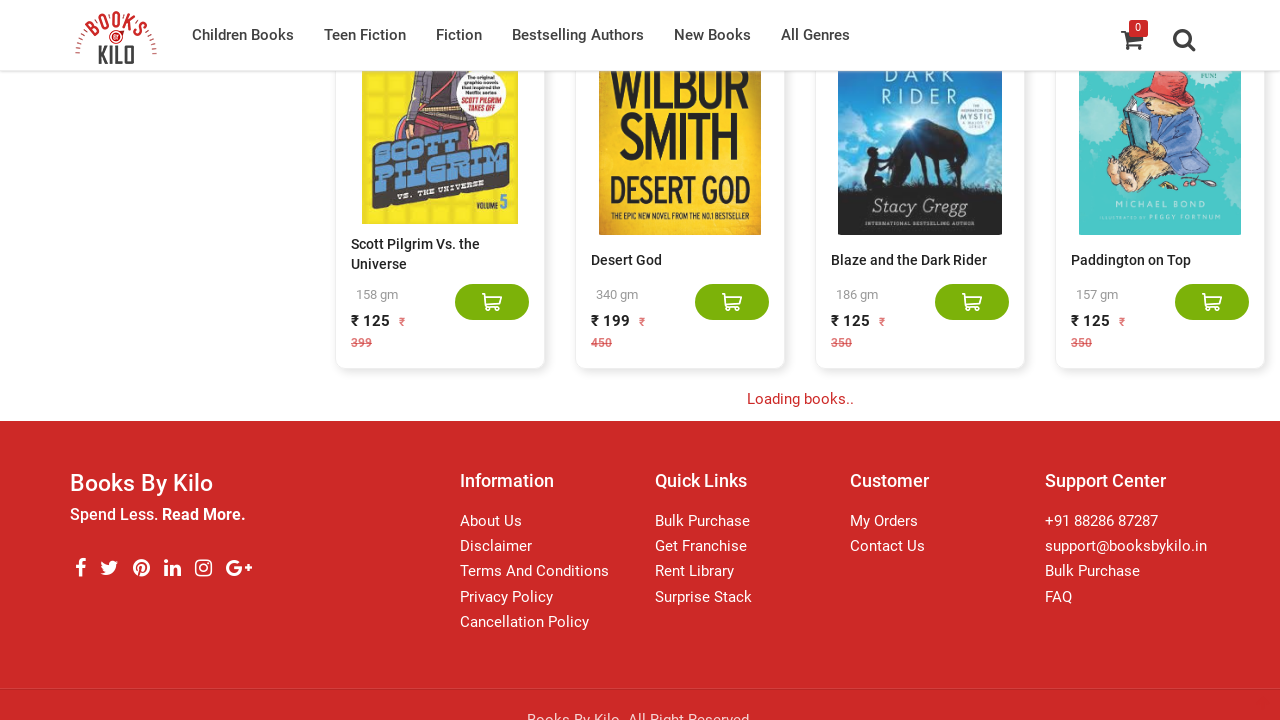

Waited 3 seconds for new content to load
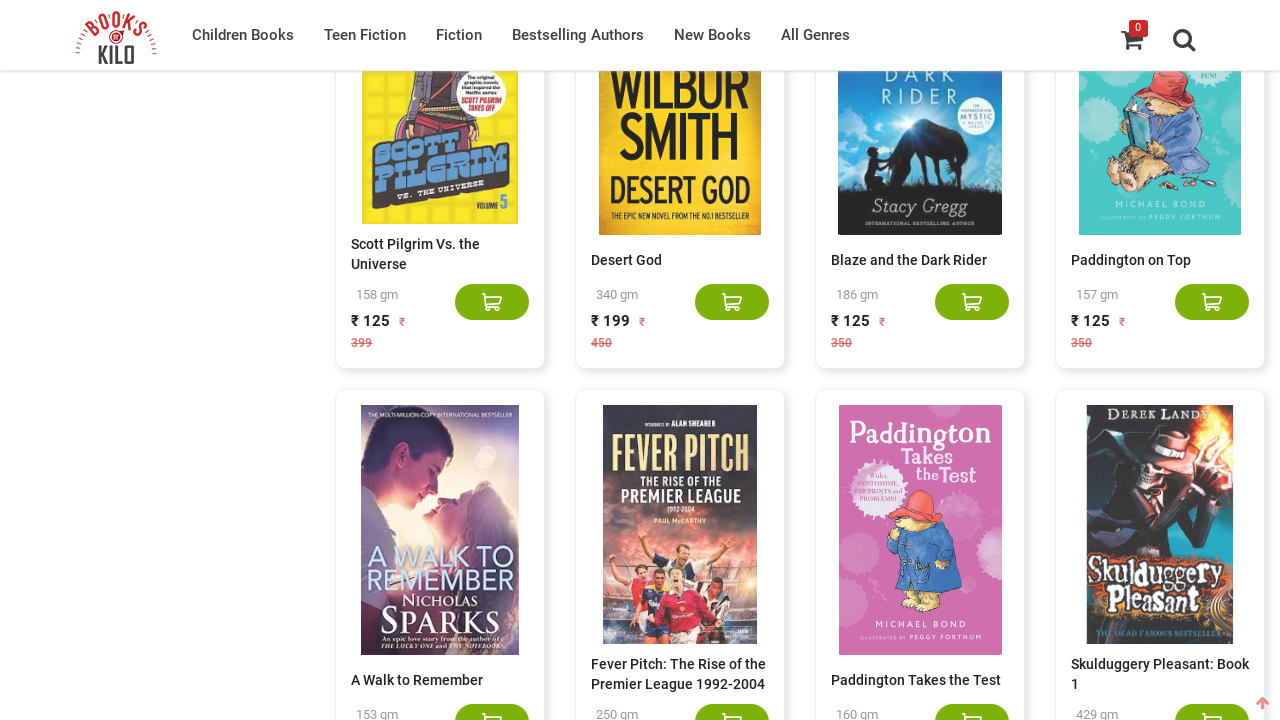

Verified that book elements are present on the final page state
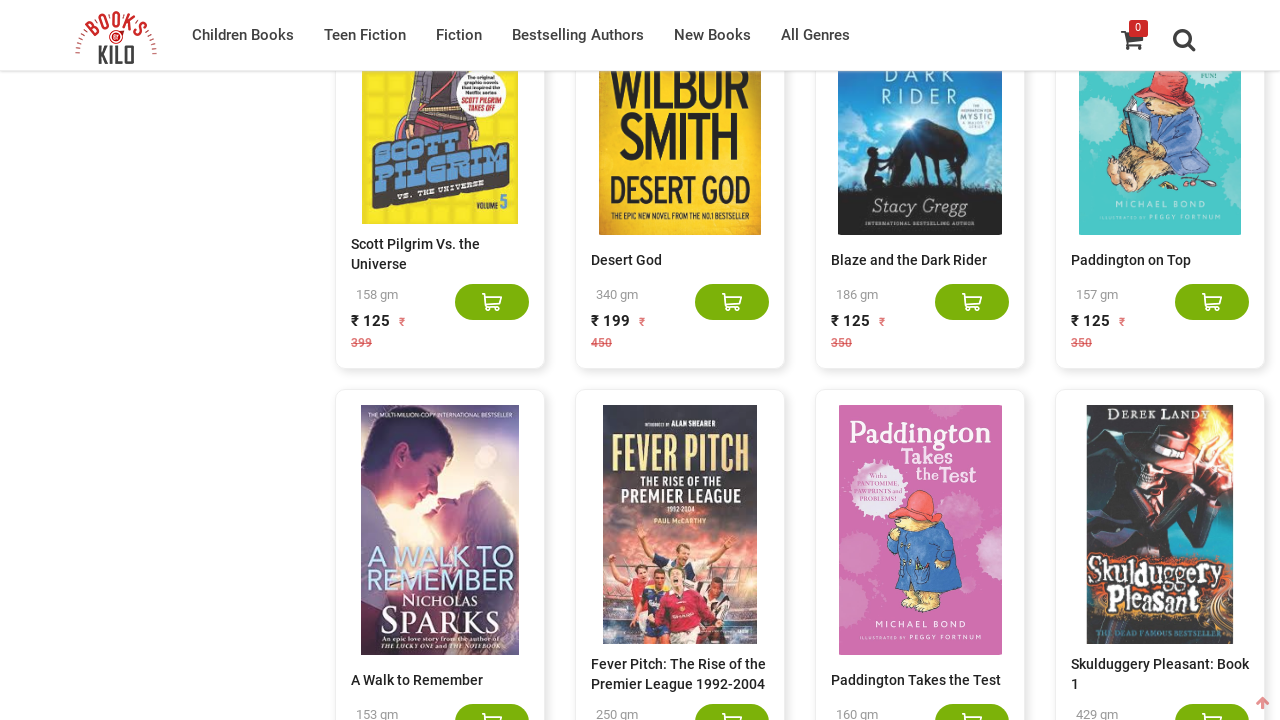

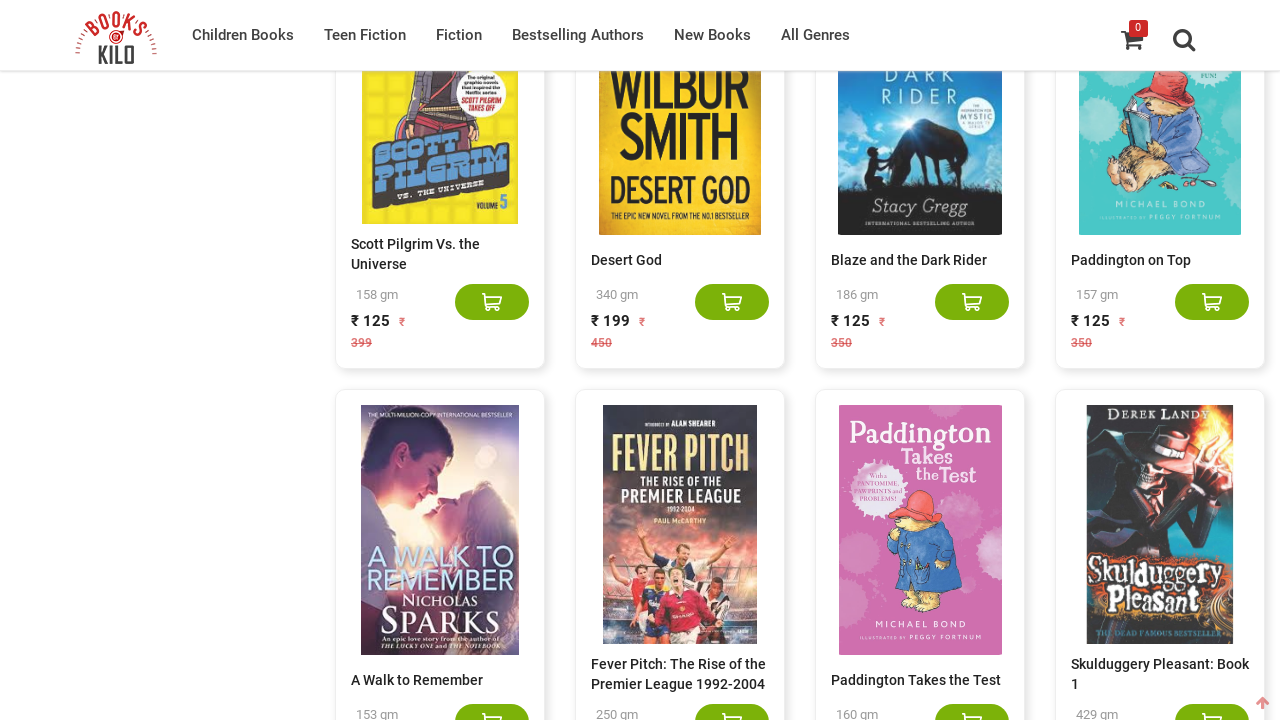